Tests various checkbox selection patterns on a practice blog page, including selecting specific checkboxes, all checkboxes, first/last three, even/odd checkboxes, and conditional selection based on checkbox state

Starting URL: https://testautomationpractice.blogspot.com/

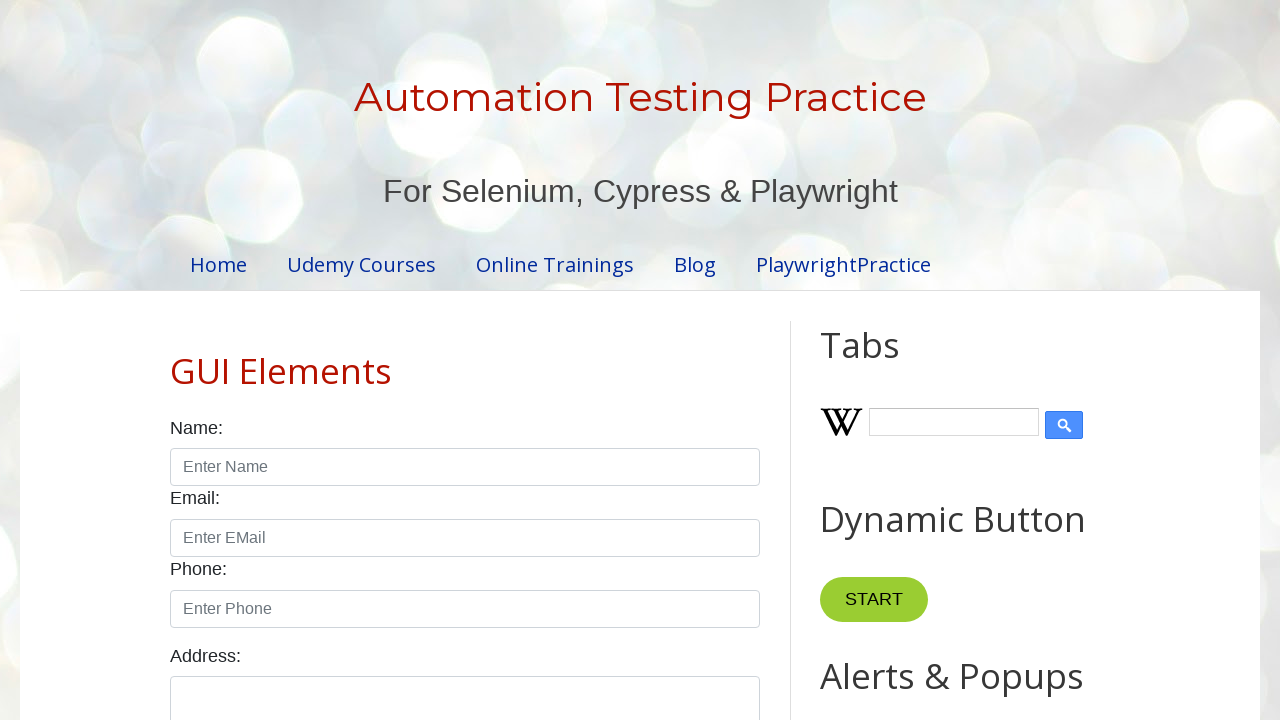

Clicked Tuesday checkbox at (372, 360) on xpath=//input[@id='tuesday']
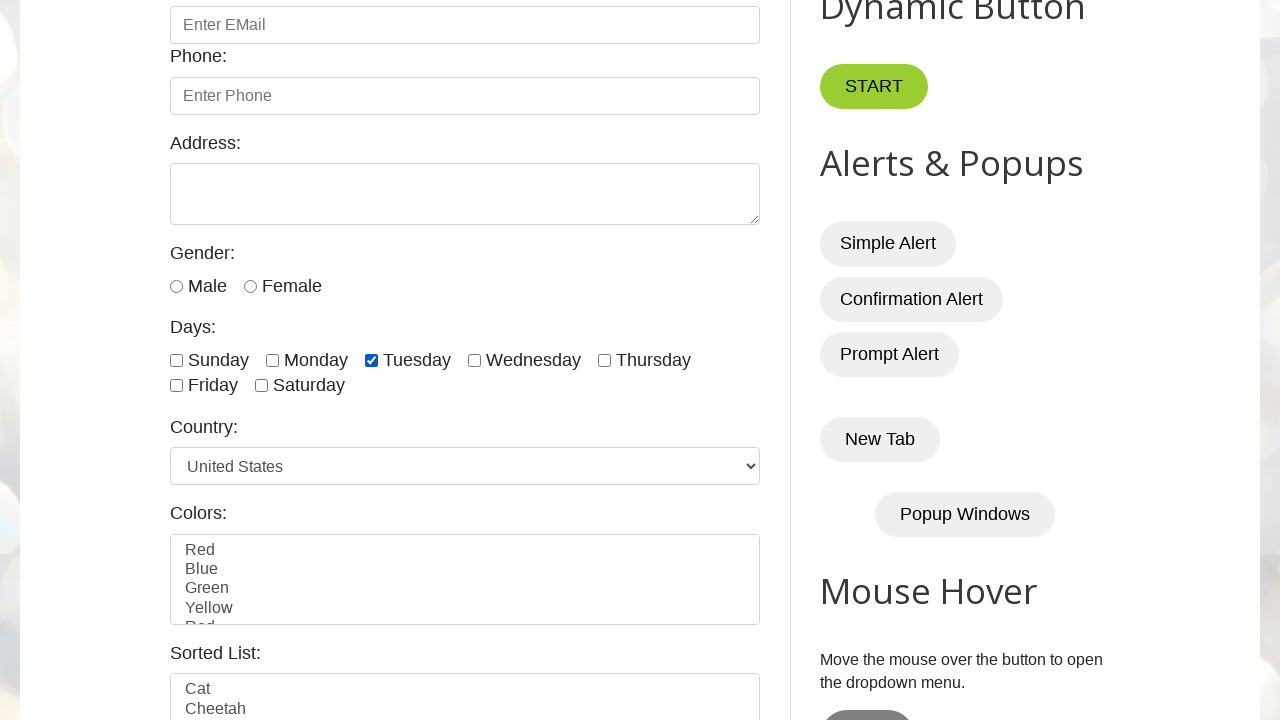

Located all checkbox elements
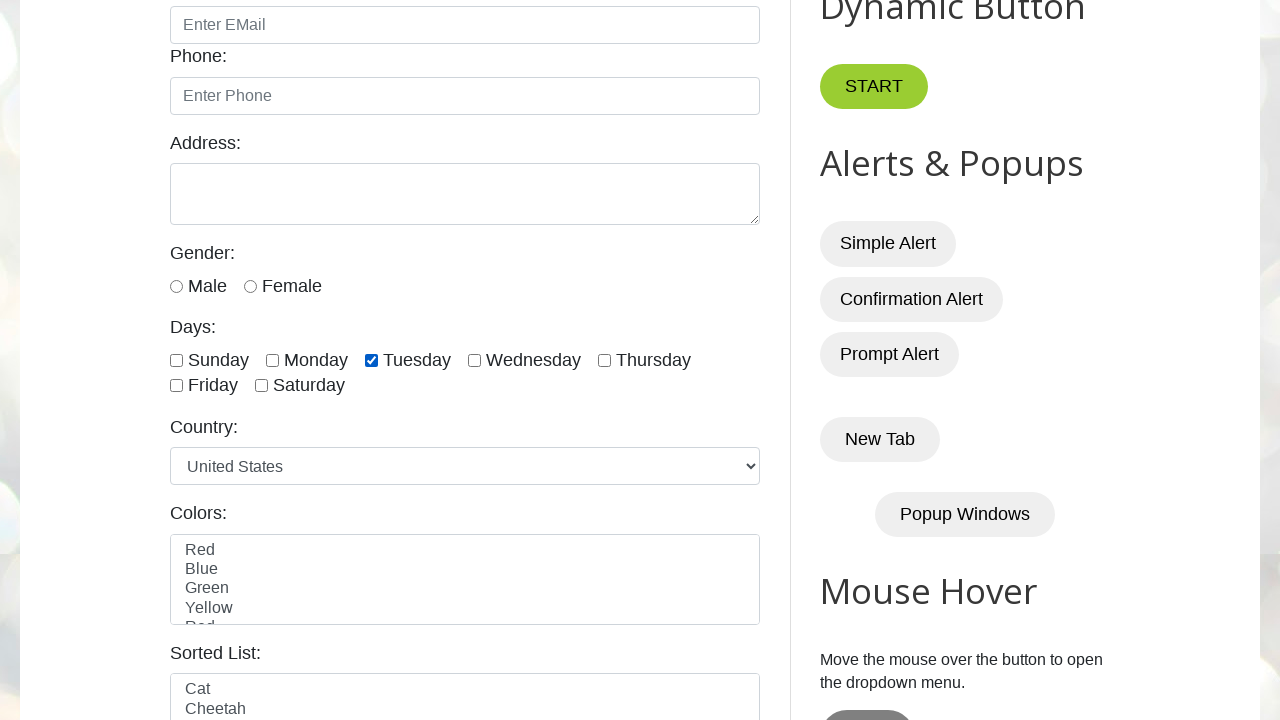

Retrieved total checkbox count: 7
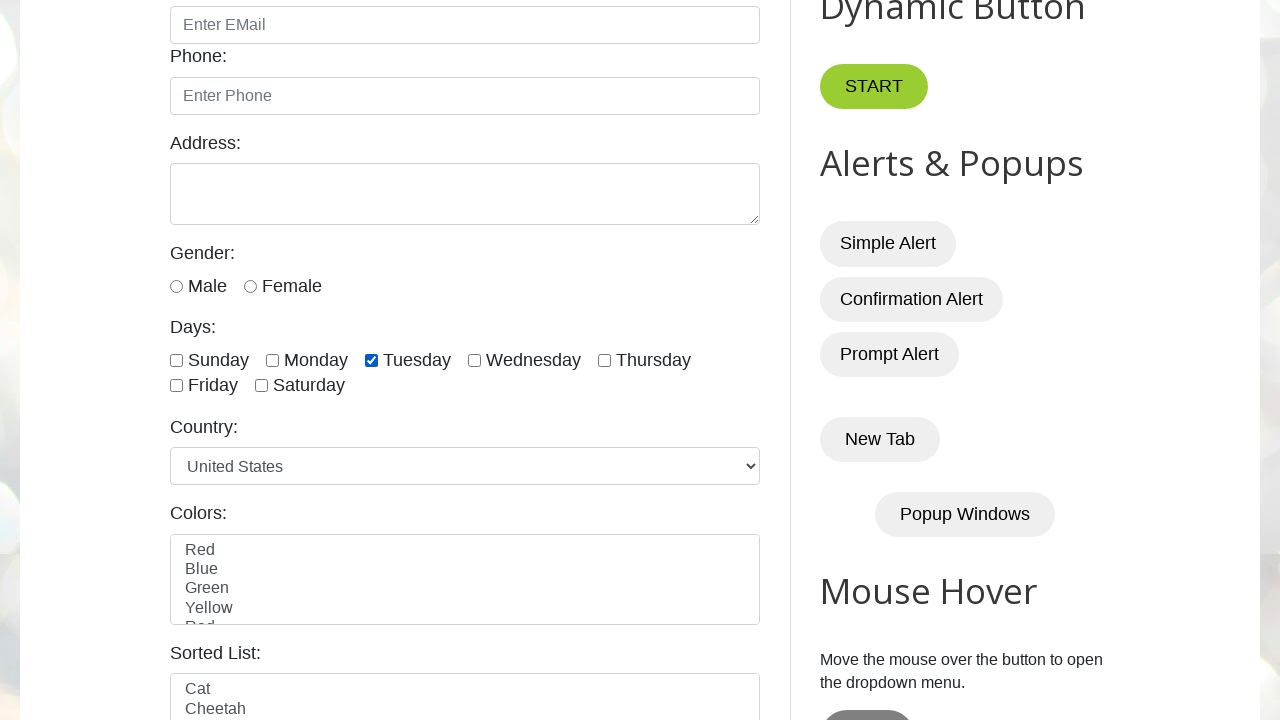

Clicked checkbox #1 to select all checkboxes at (176, 360) on xpath=//input[@class='form-check-input' and @type='checkbox'] >> nth=0
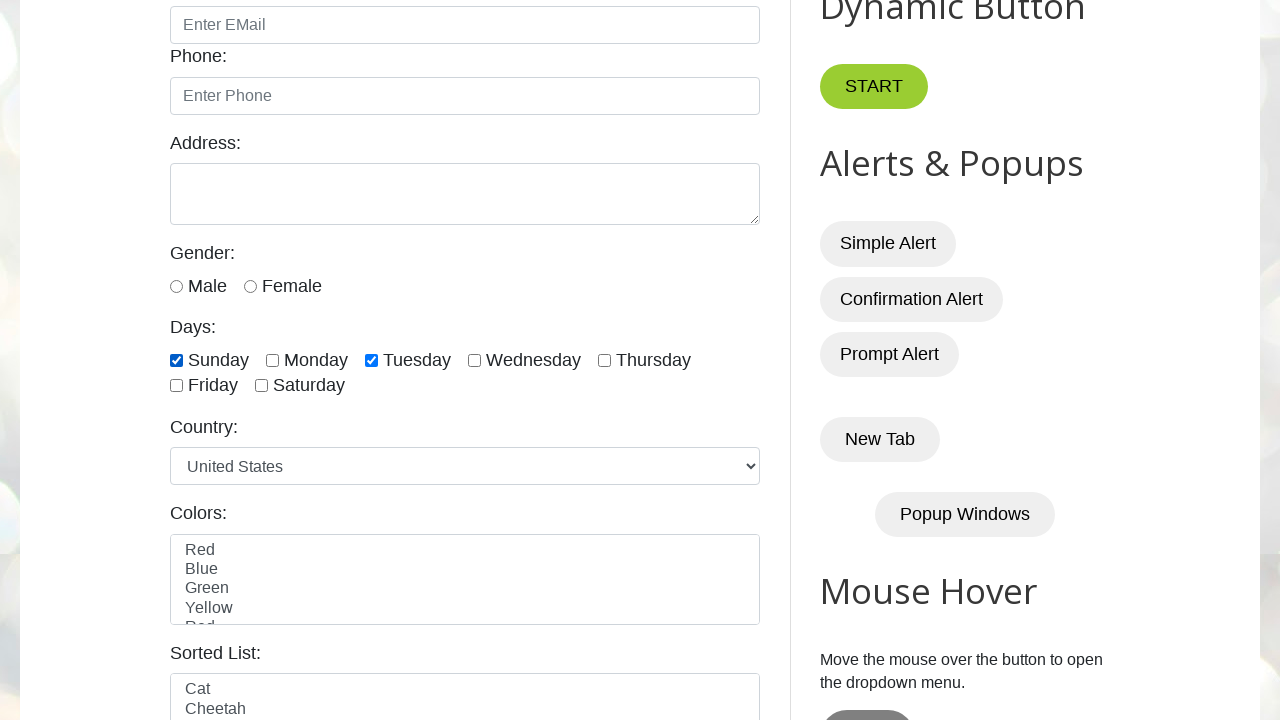

Clicked checkbox #2 to select all checkboxes at (272, 360) on xpath=//input[@class='form-check-input' and @type='checkbox'] >> nth=1
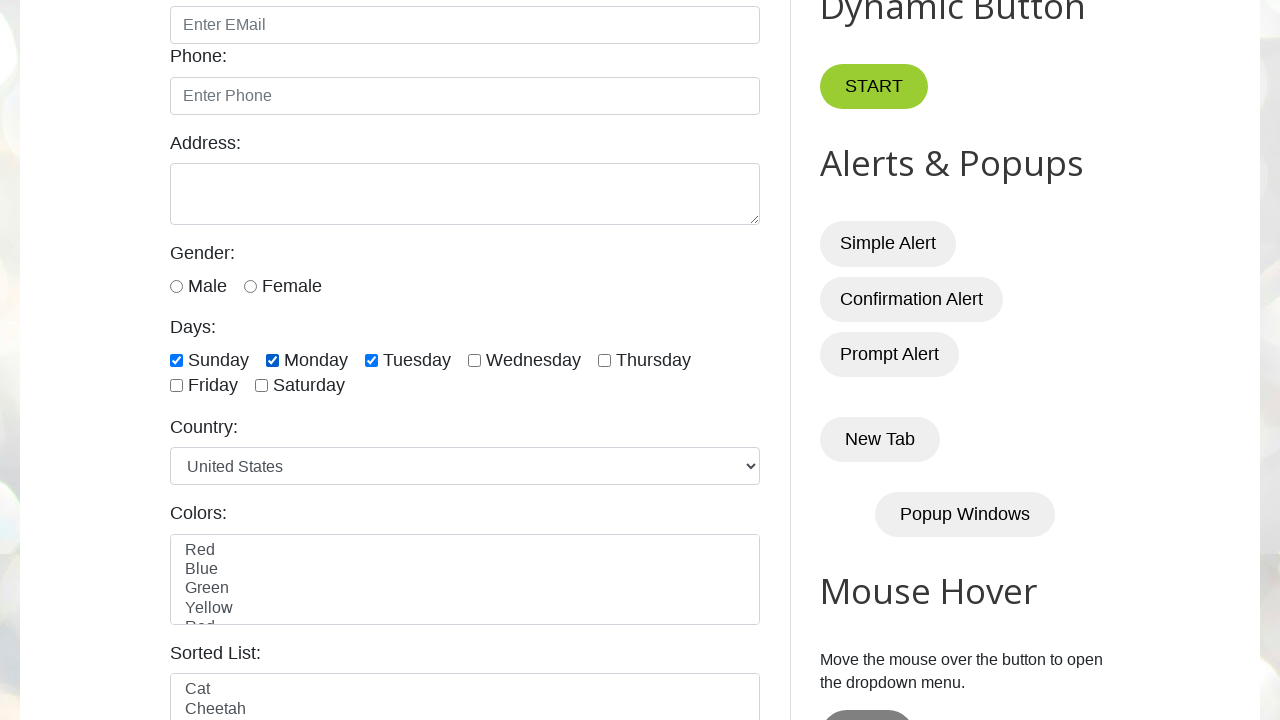

Clicked checkbox #3 to select all checkboxes at (372, 360) on xpath=//input[@class='form-check-input' and @type='checkbox'] >> nth=2
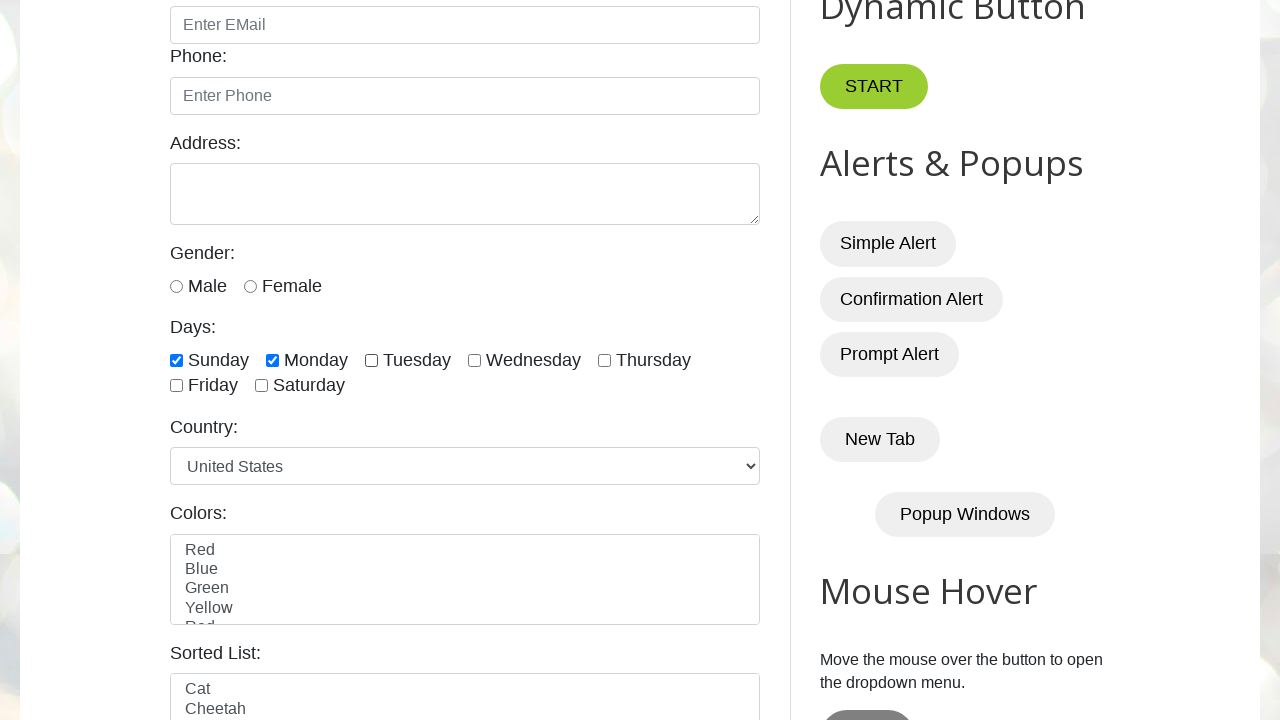

Clicked checkbox #4 to select all checkboxes at (474, 360) on xpath=//input[@class='form-check-input' and @type='checkbox'] >> nth=3
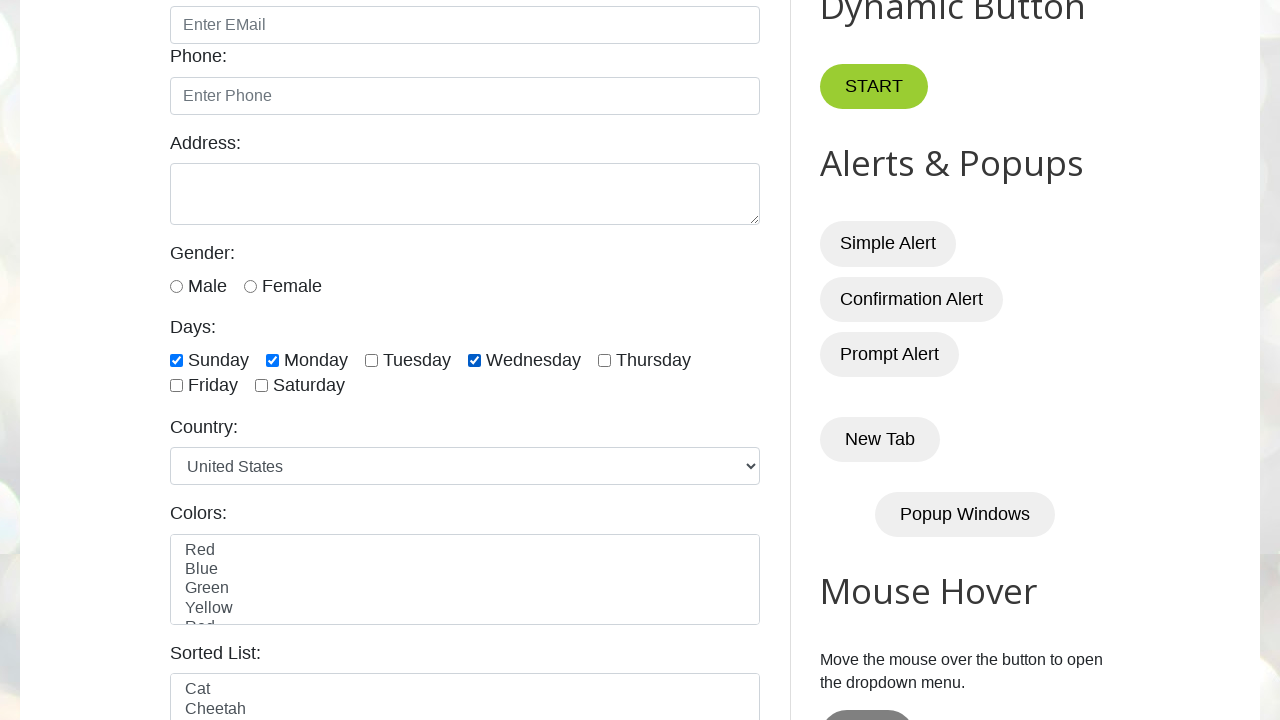

Clicked checkbox #5 to select all checkboxes at (604, 360) on xpath=//input[@class='form-check-input' and @type='checkbox'] >> nth=4
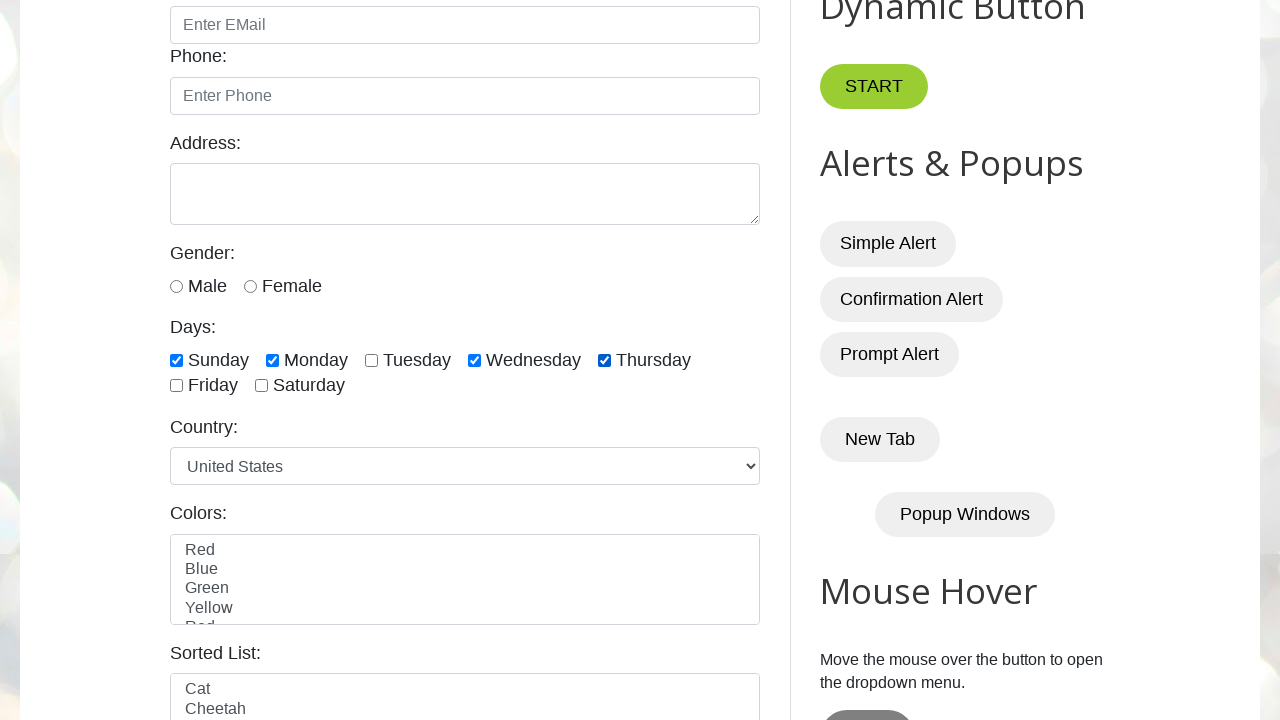

Clicked checkbox #6 to select all checkboxes at (176, 386) on xpath=//input[@class='form-check-input' and @type='checkbox'] >> nth=5
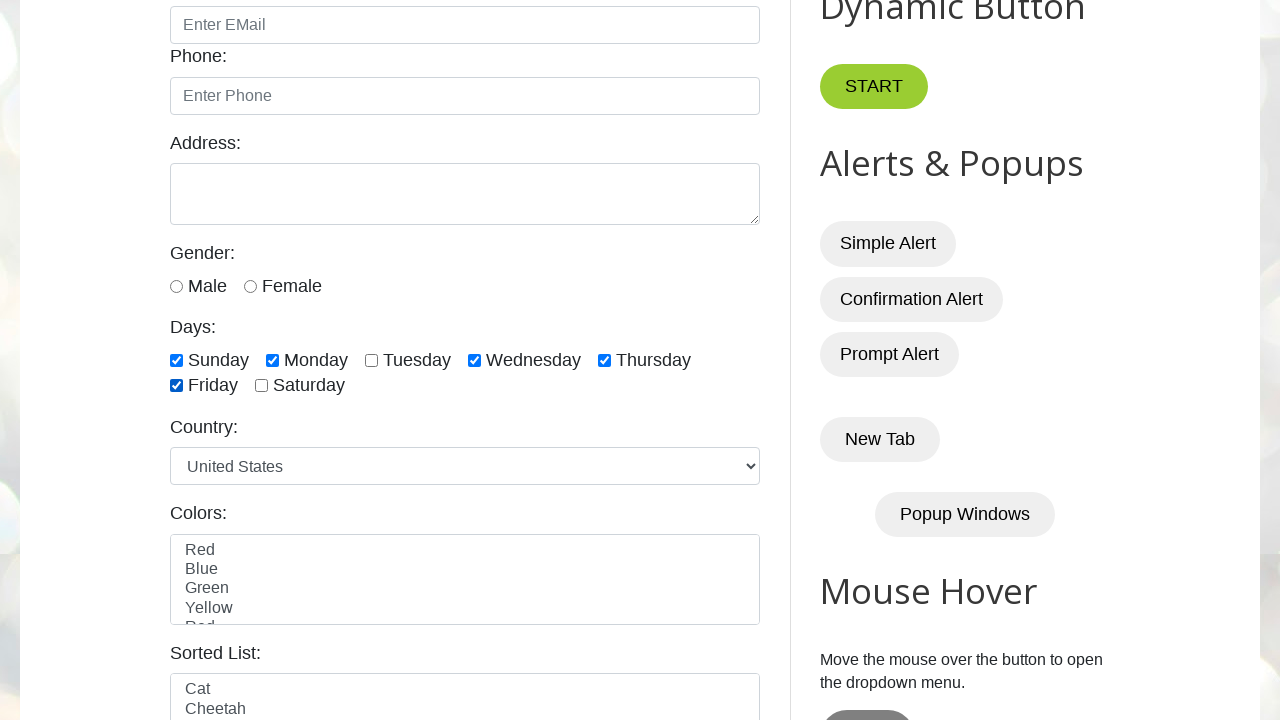

Clicked checkbox #7 to select all checkboxes at (262, 386) on xpath=//input[@class='form-check-input' and @type='checkbox'] >> nth=6
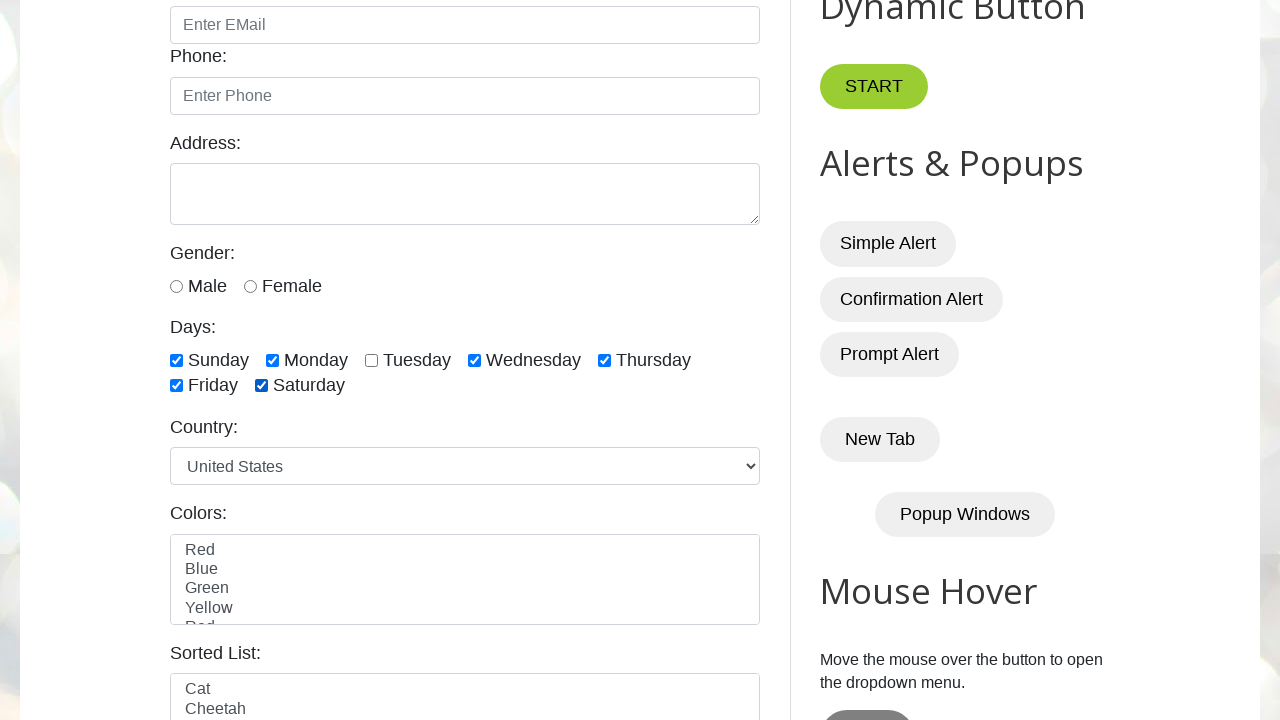

Clicked checkbox #1 again to toggle all checkboxes at (176, 360) on xpath=//input[@class='form-check-input' and @type='checkbox'] >> nth=0
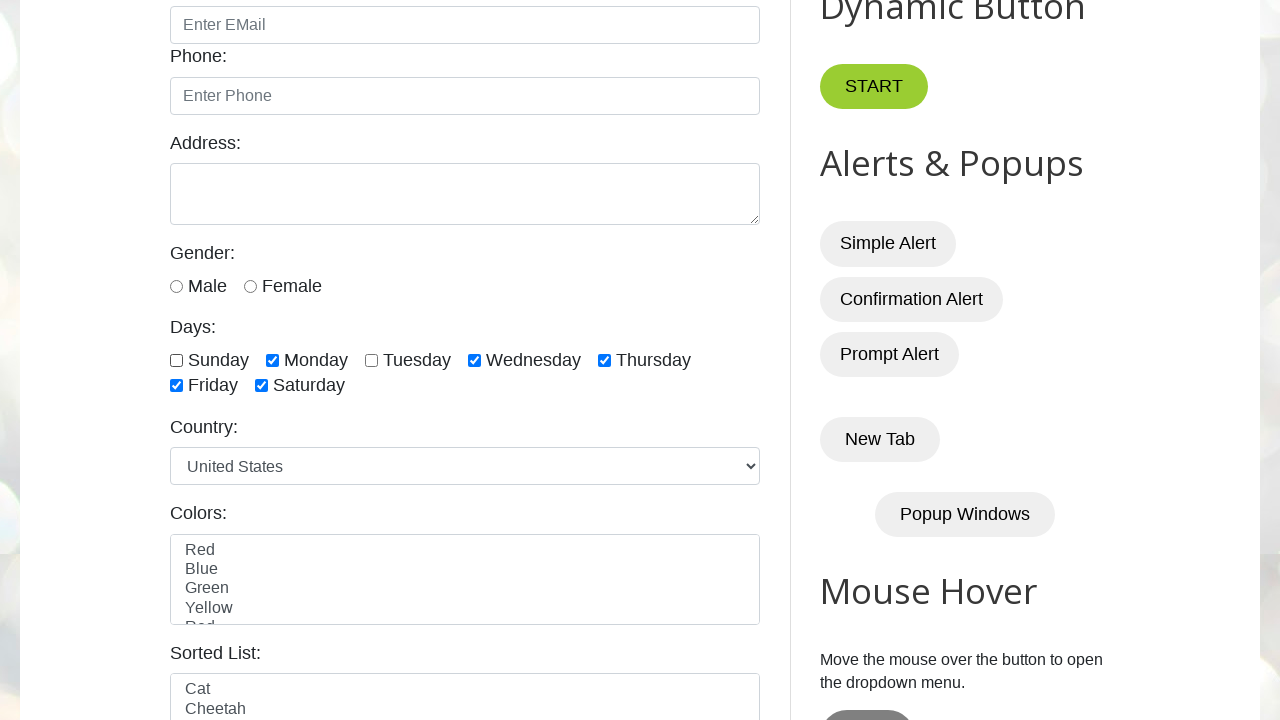

Clicked checkbox #2 again to toggle all checkboxes at (272, 360) on xpath=//input[@class='form-check-input' and @type='checkbox'] >> nth=1
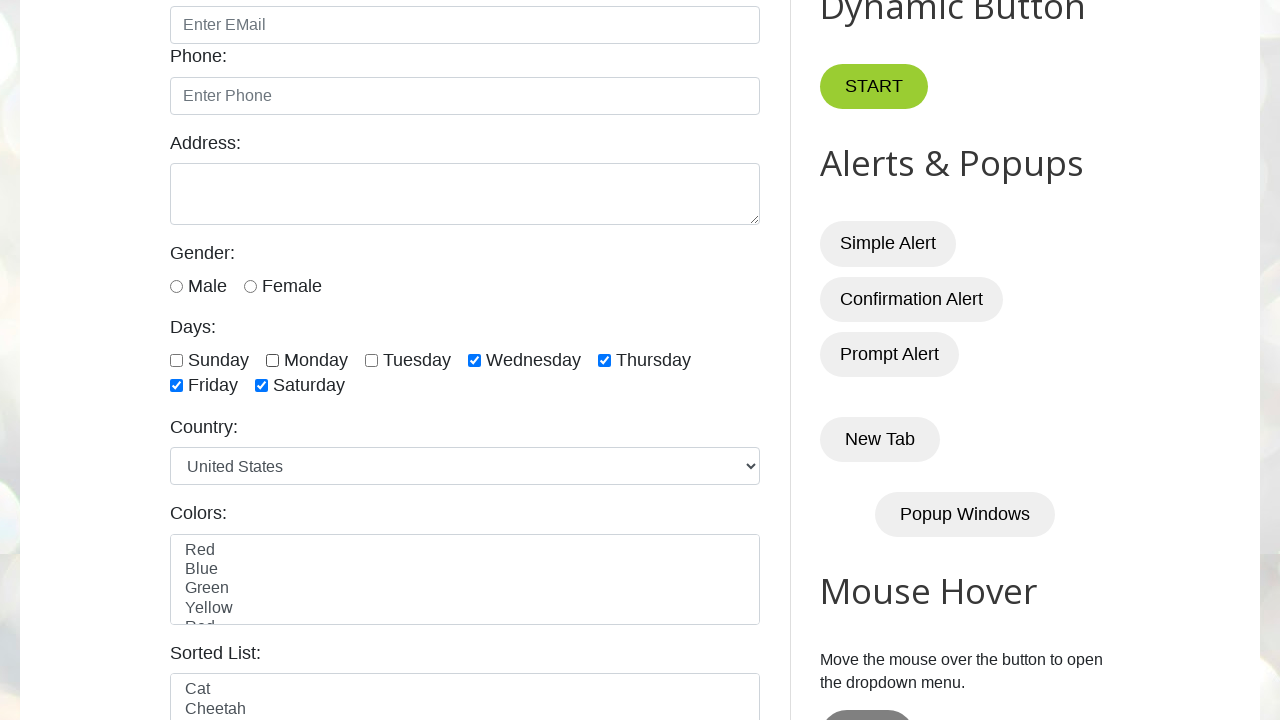

Clicked checkbox #3 again to toggle all checkboxes at (372, 360) on xpath=//input[@class='form-check-input' and @type='checkbox'] >> nth=2
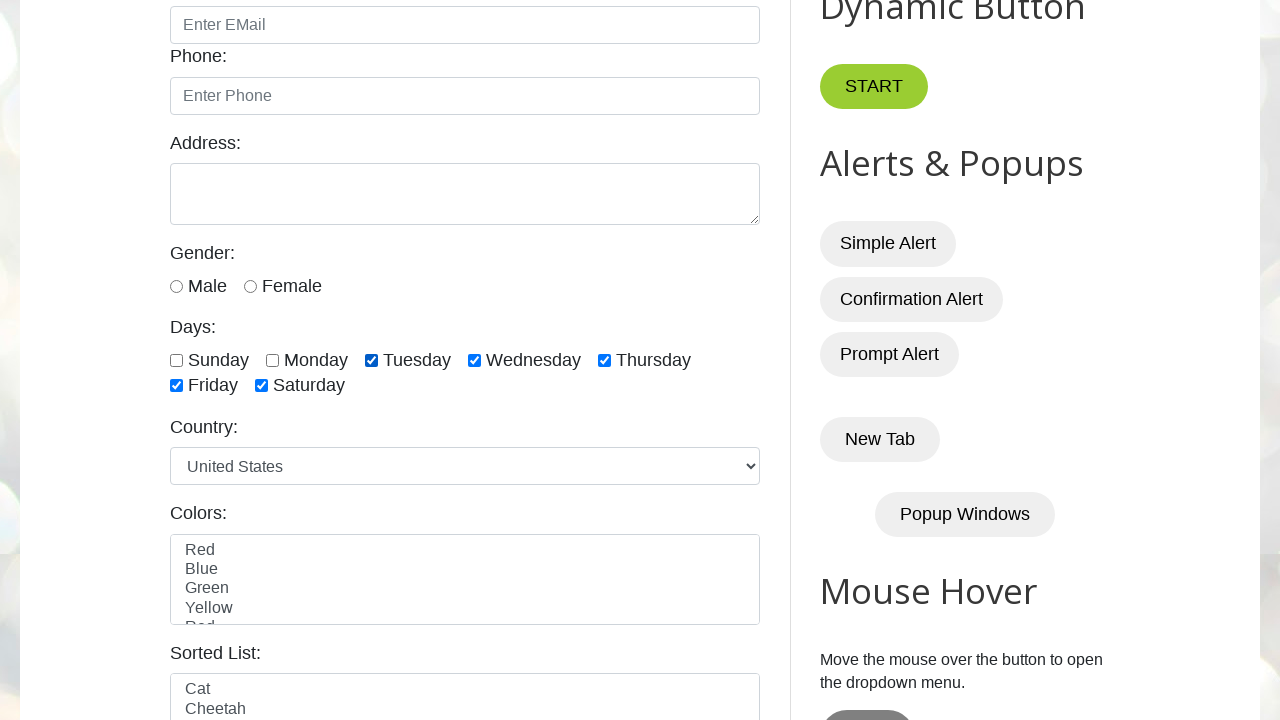

Clicked checkbox #4 again to toggle all checkboxes at (474, 360) on xpath=//input[@class='form-check-input' and @type='checkbox'] >> nth=3
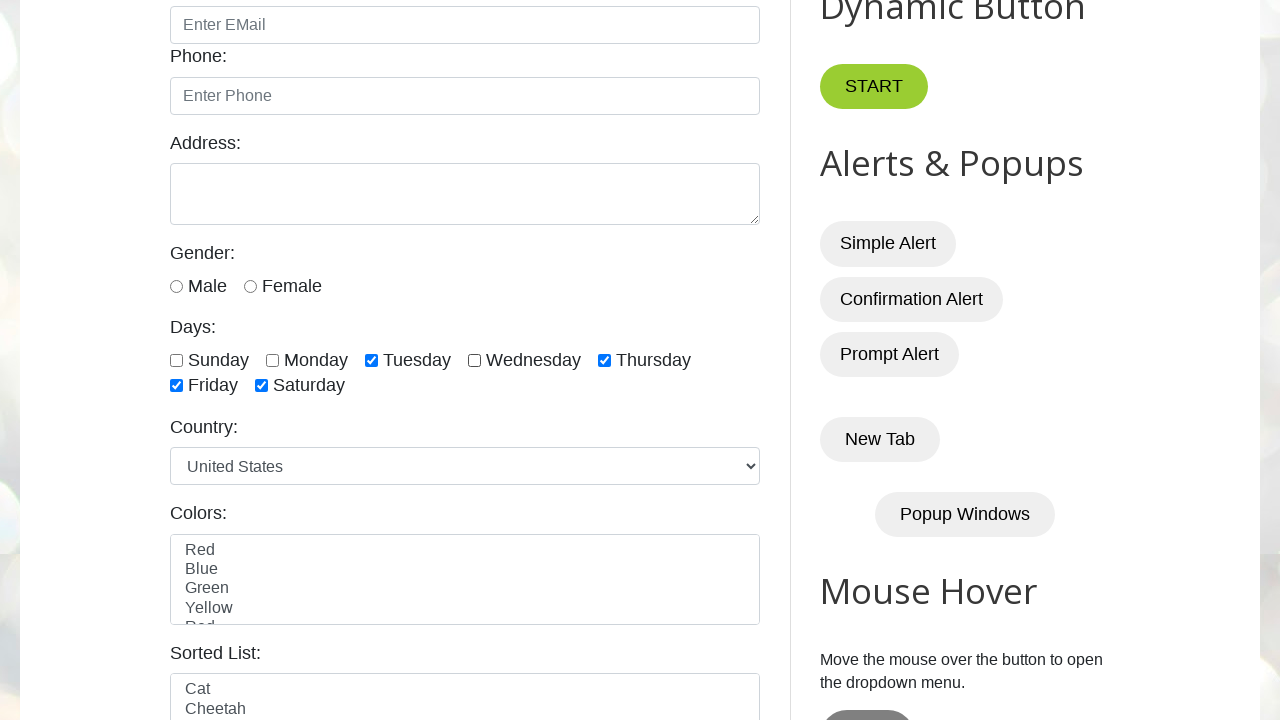

Clicked checkbox #5 again to toggle all checkboxes at (604, 360) on xpath=//input[@class='form-check-input' and @type='checkbox'] >> nth=4
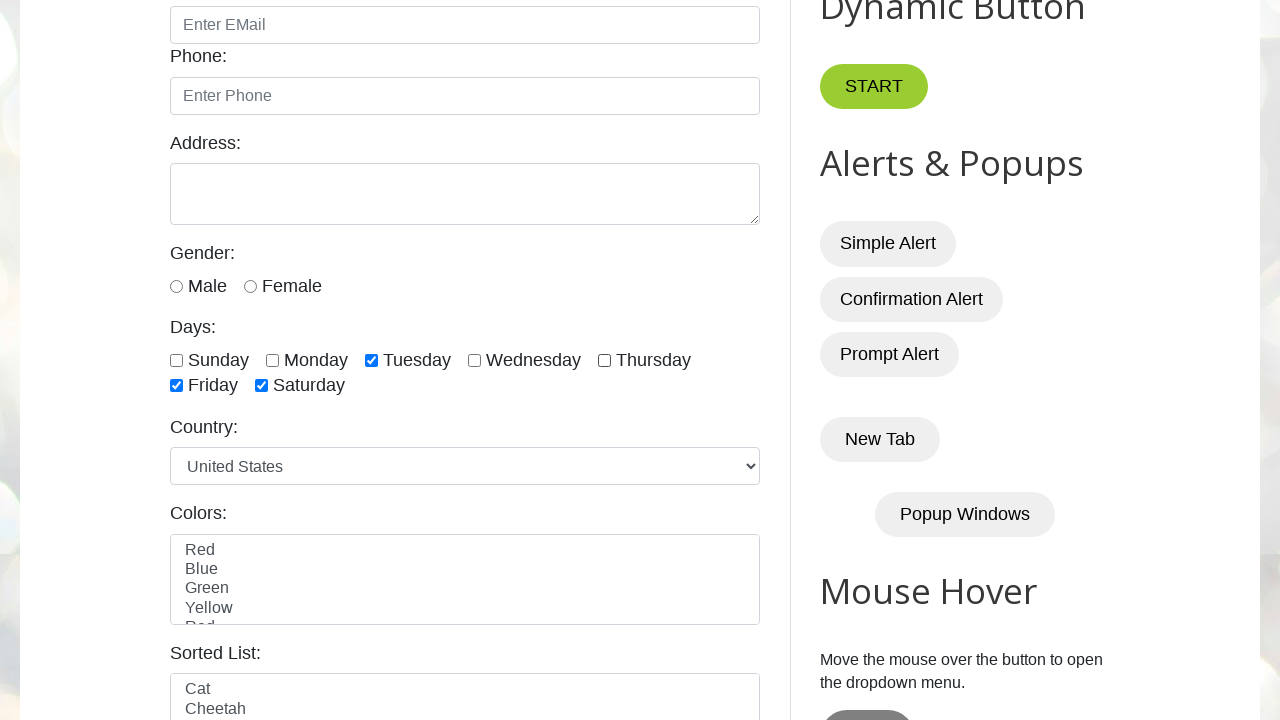

Clicked checkbox #6 again to toggle all checkboxes at (176, 386) on xpath=//input[@class='form-check-input' and @type='checkbox'] >> nth=5
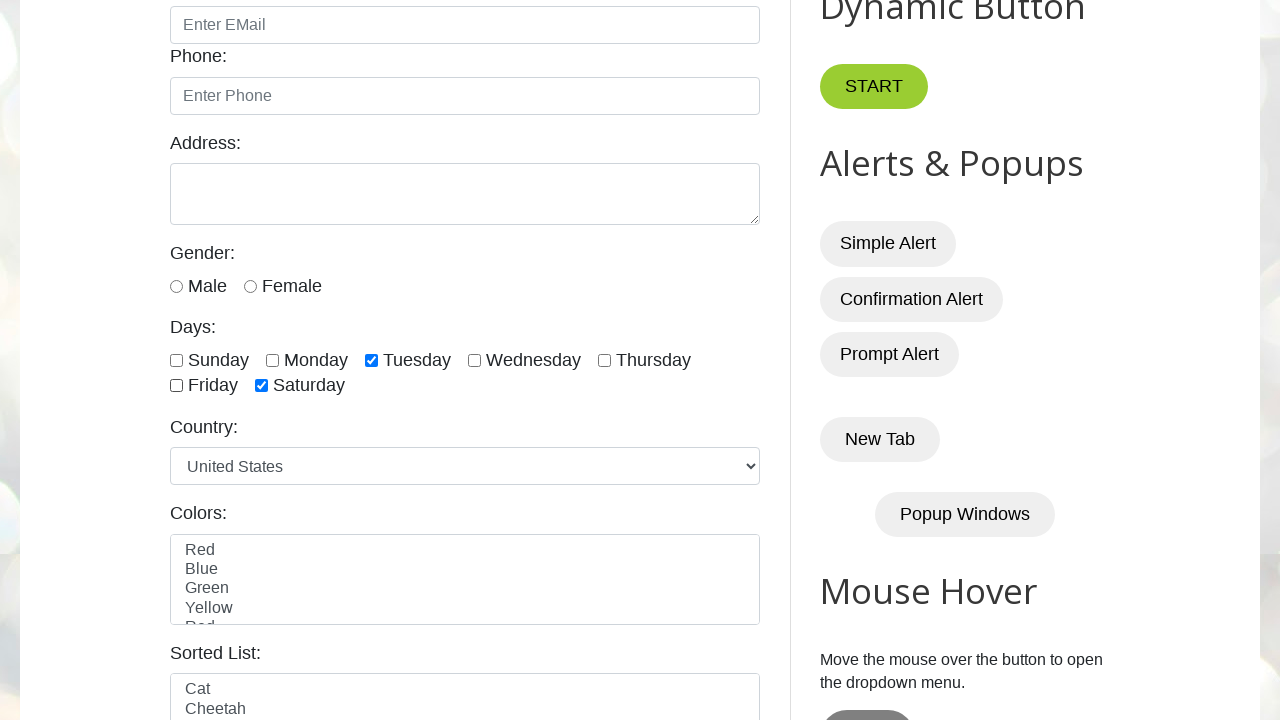

Clicked checkbox #7 again to toggle all checkboxes at (262, 386) on xpath=//input[@class='form-check-input' and @type='checkbox'] >> nth=6
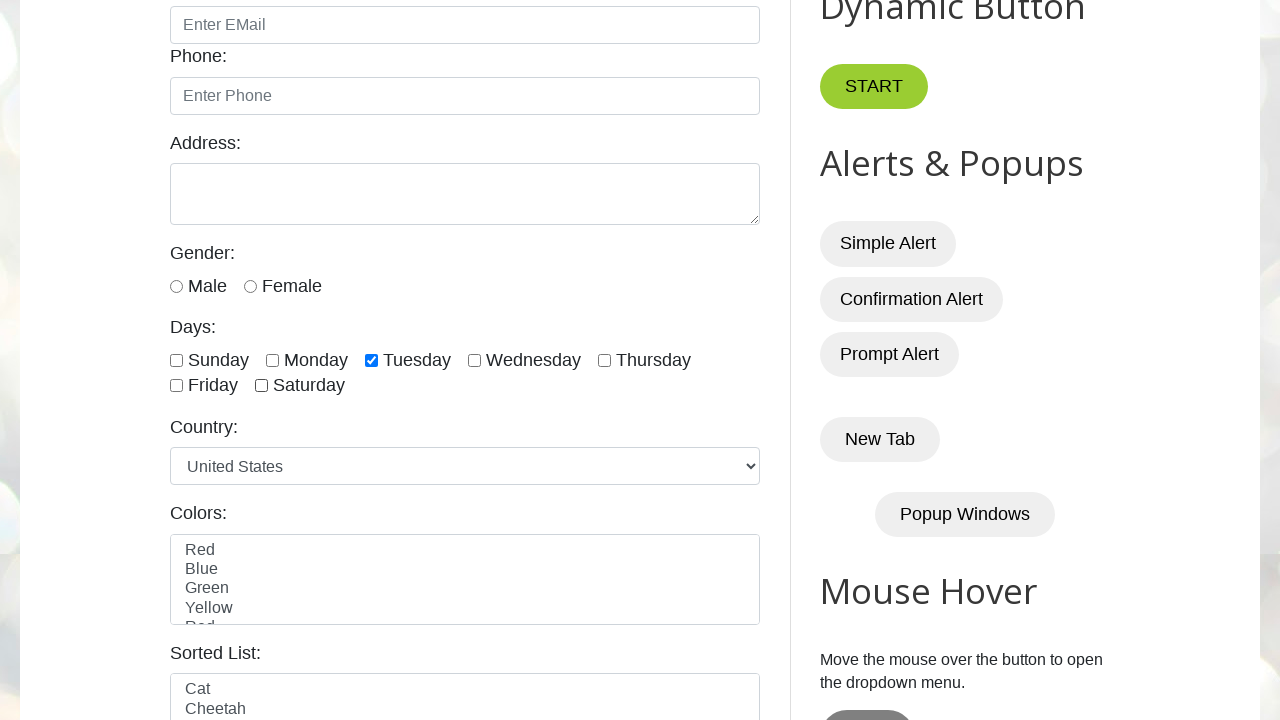

Clicked first checkbox #1 to select first three at (176, 360) on xpath=//input[@class='form-check-input' and @type='checkbox'] >> nth=0
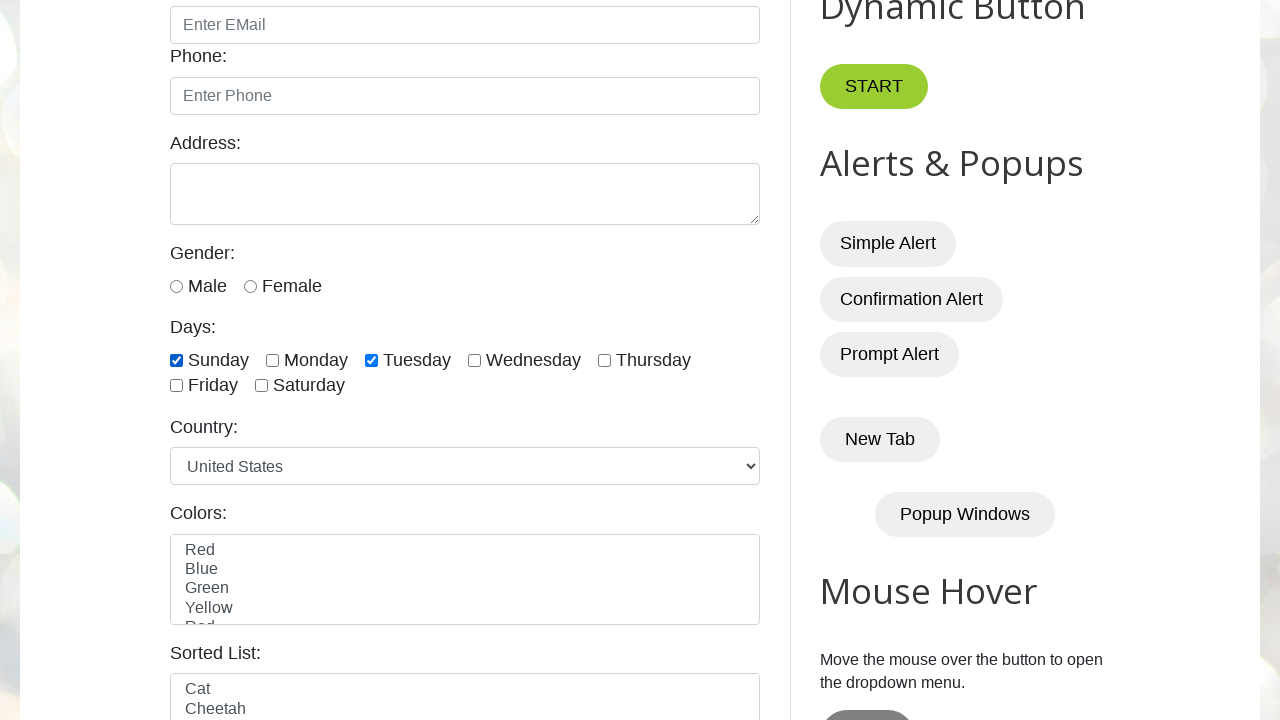

Clicked first checkbox #2 to select first three at (272, 360) on xpath=//input[@class='form-check-input' and @type='checkbox'] >> nth=1
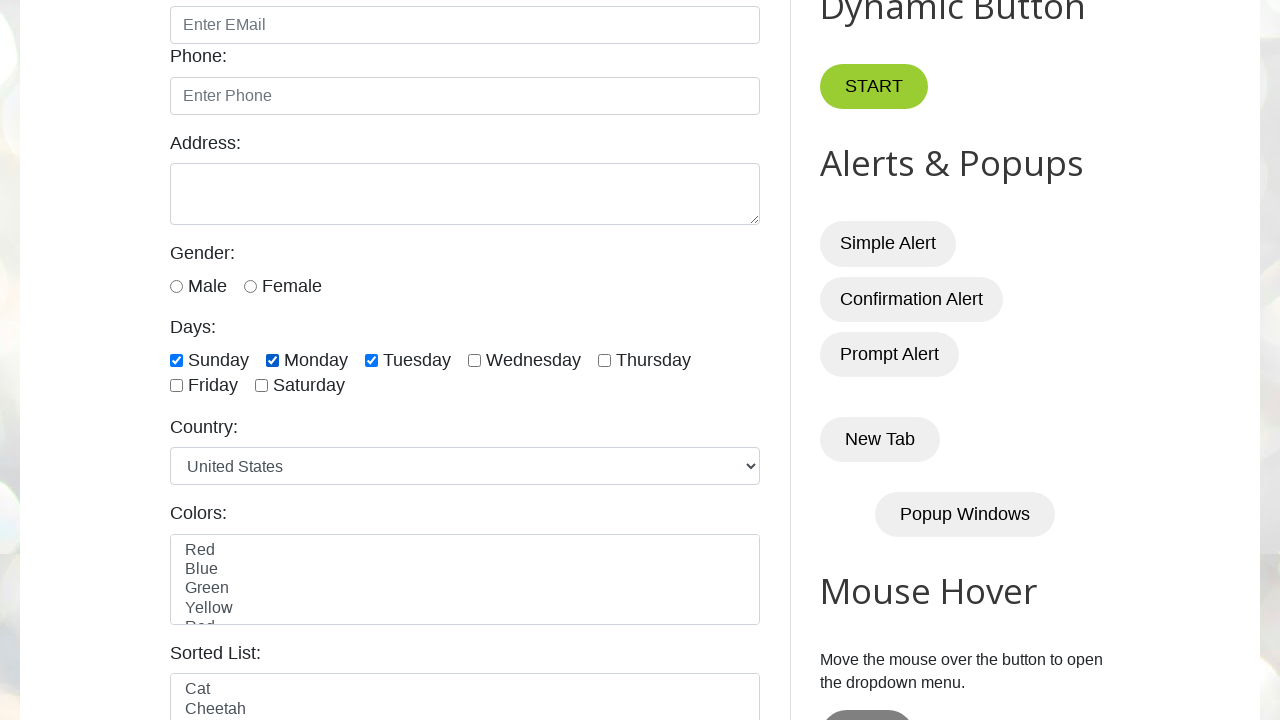

Clicked first checkbox #3 to select first three at (372, 360) on xpath=//input[@class='form-check-input' and @type='checkbox'] >> nth=2
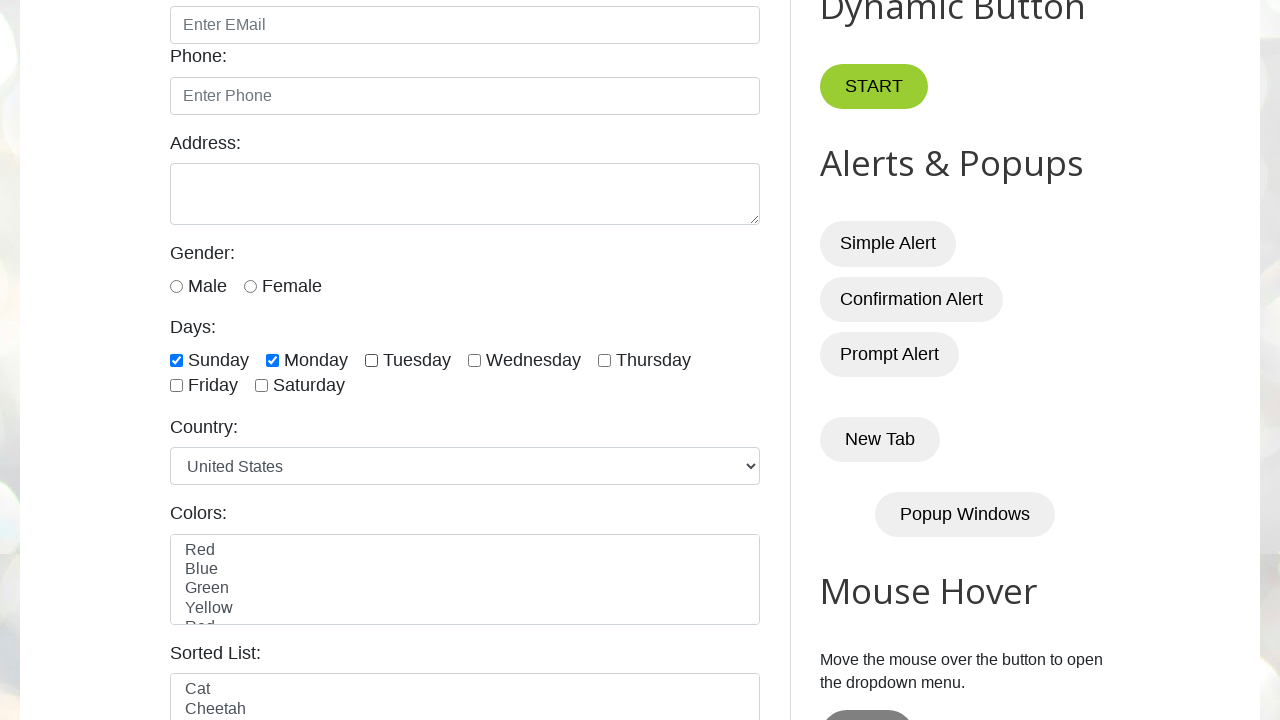

Clicked last checkbox #5 to select last three at (604, 360) on xpath=//input[@class='form-check-input' and @type='checkbox'] >> nth=4
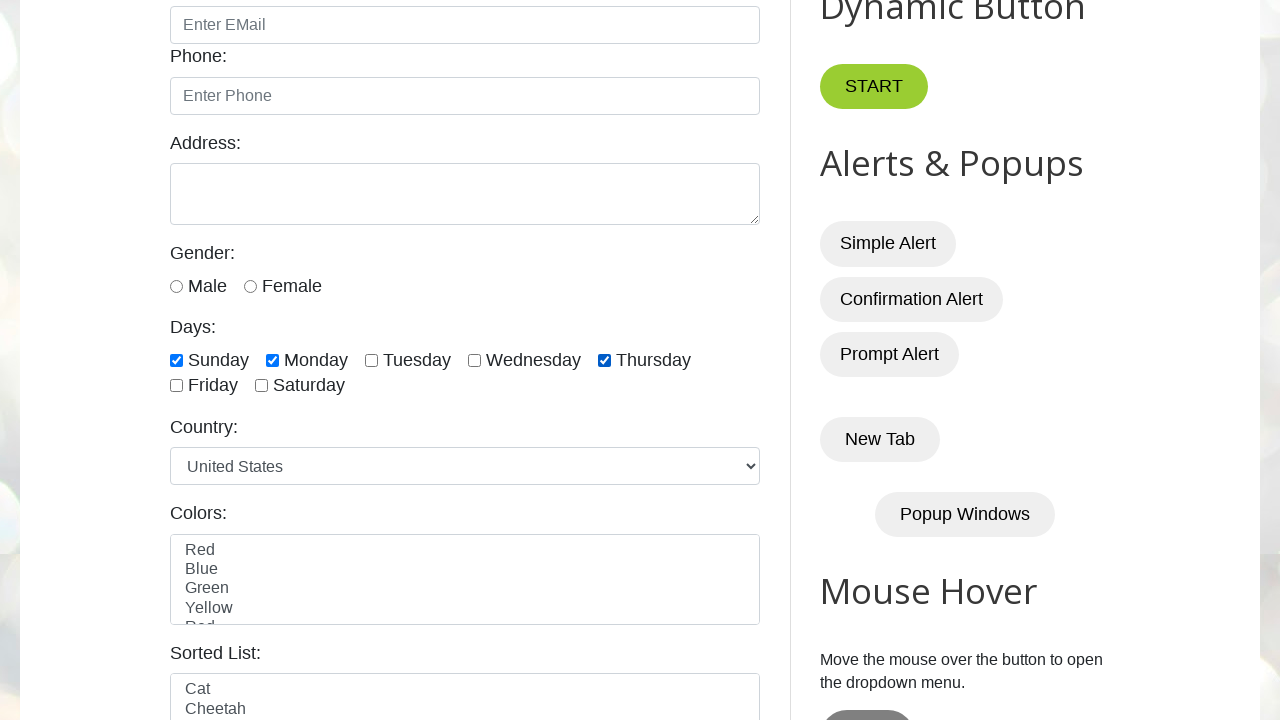

Clicked last checkbox #6 to select last three at (176, 386) on xpath=//input[@class='form-check-input' and @type='checkbox'] >> nth=5
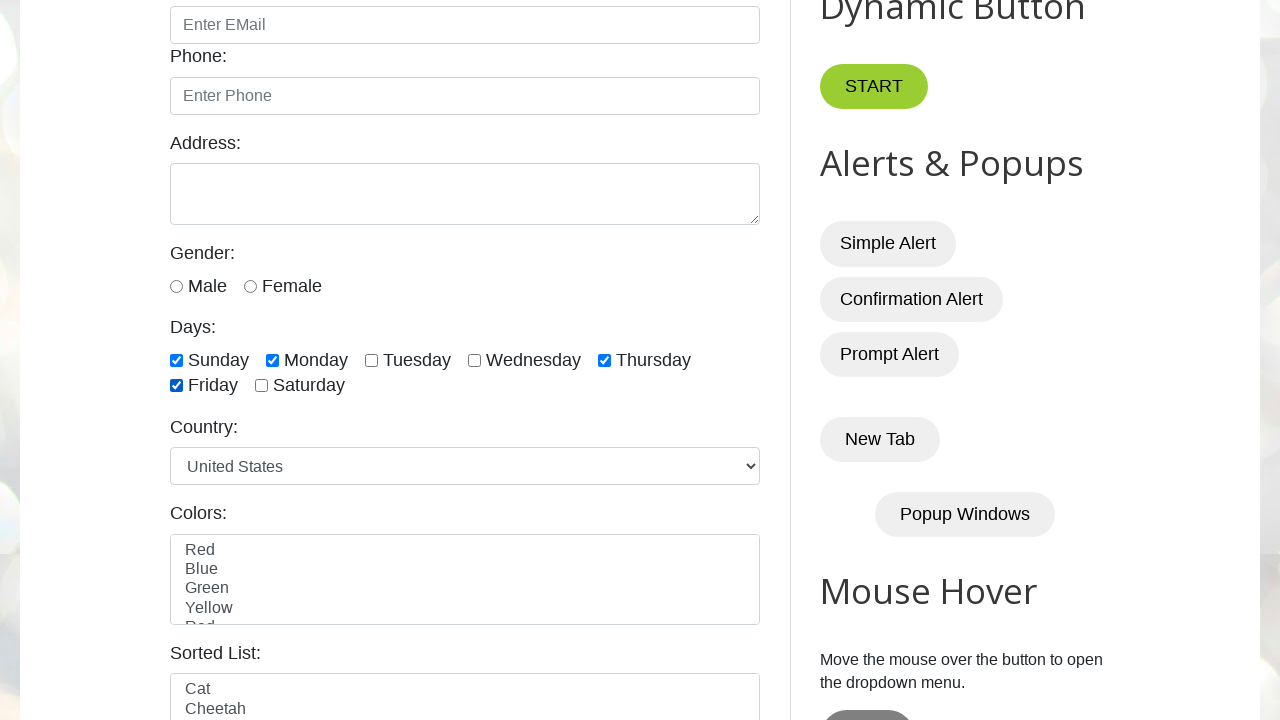

Clicked last checkbox #7 to select last three at (262, 386) on xpath=//input[@class='form-check-input' and @type='checkbox'] >> nth=6
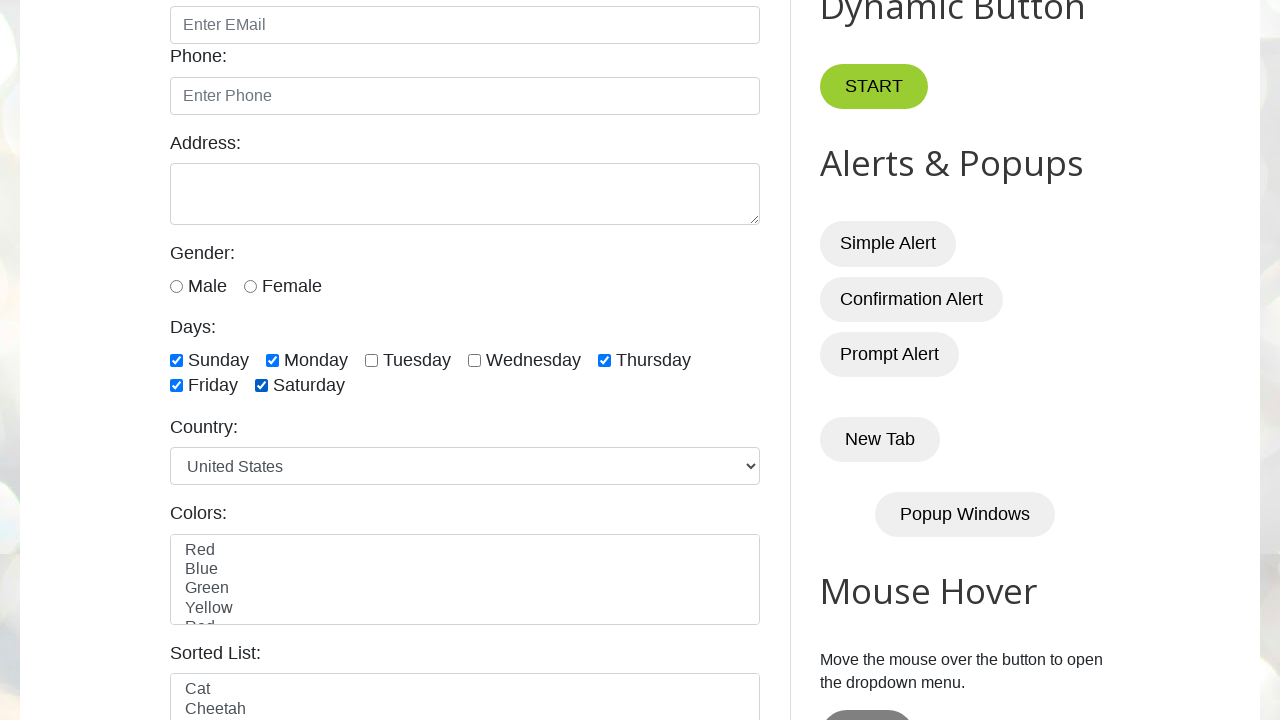

Clicked even-indexed checkbox #1 at (176, 360) on xpath=//input[@class='form-check-input' and @type='checkbox'] >> nth=0
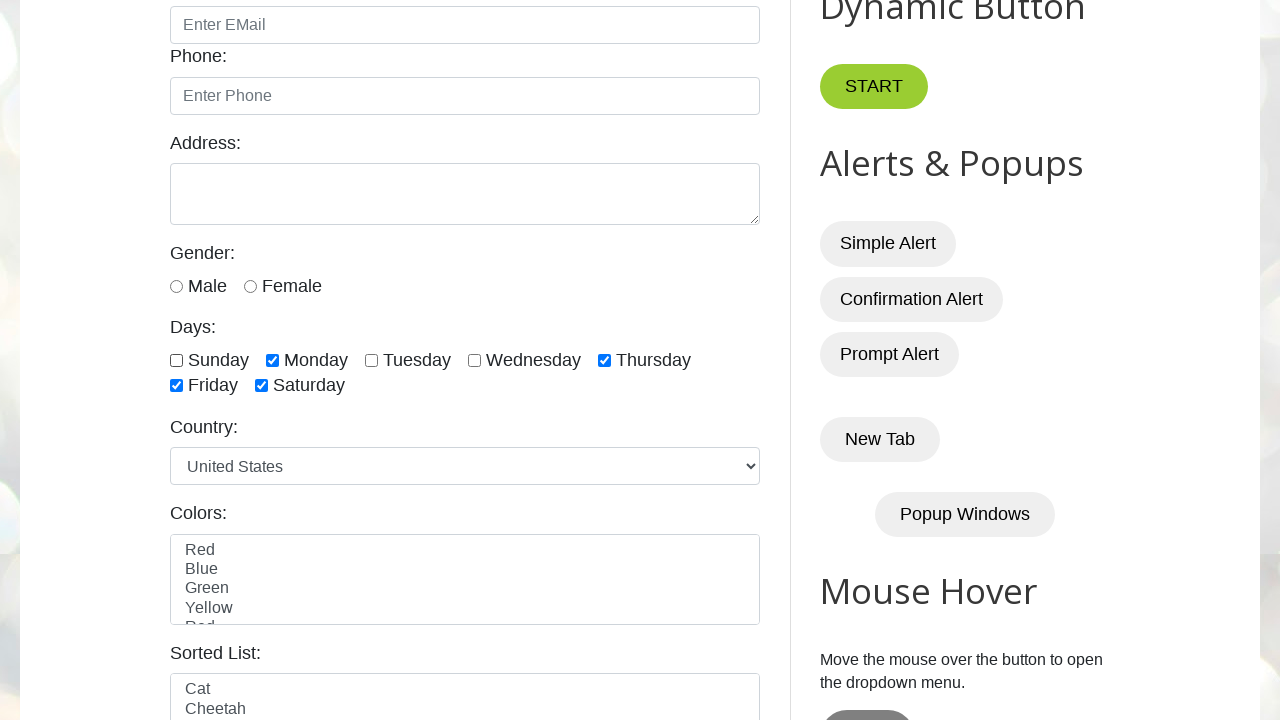

Clicked even-indexed checkbox #3 at (372, 360) on xpath=//input[@class='form-check-input' and @type='checkbox'] >> nth=2
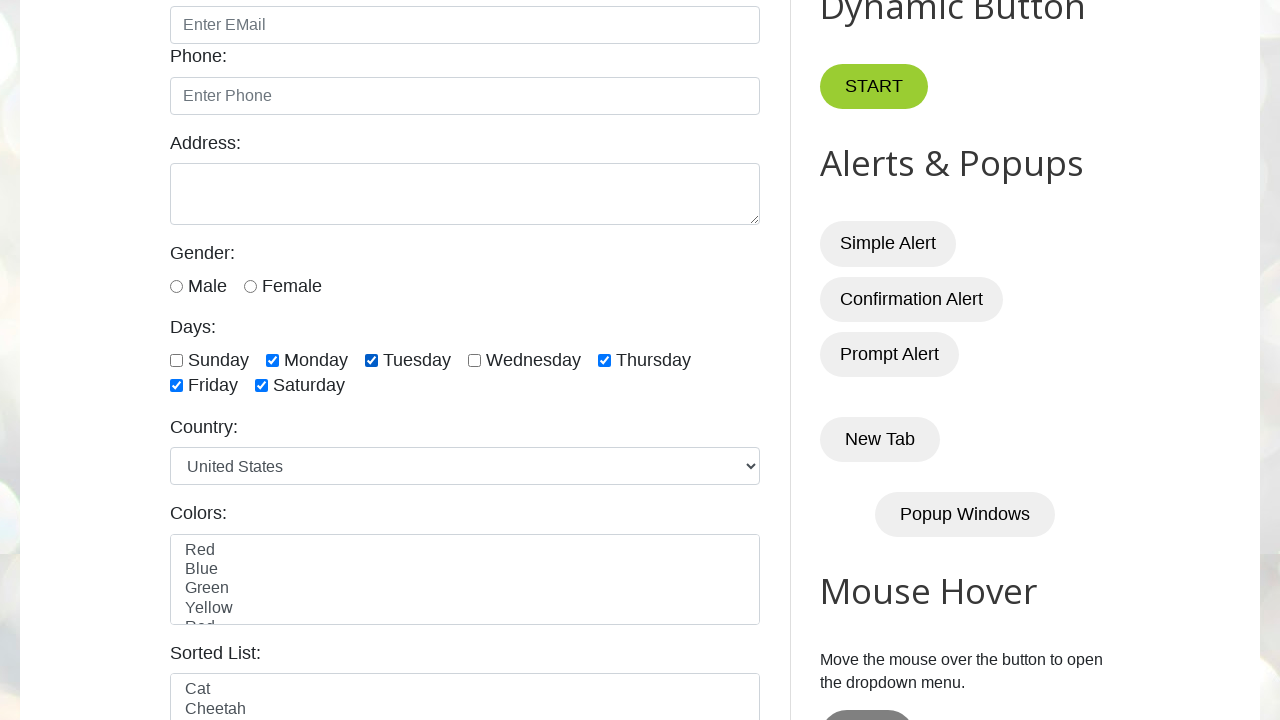

Clicked even-indexed checkbox #5 at (604, 360) on xpath=//input[@class='form-check-input' and @type='checkbox'] >> nth=4
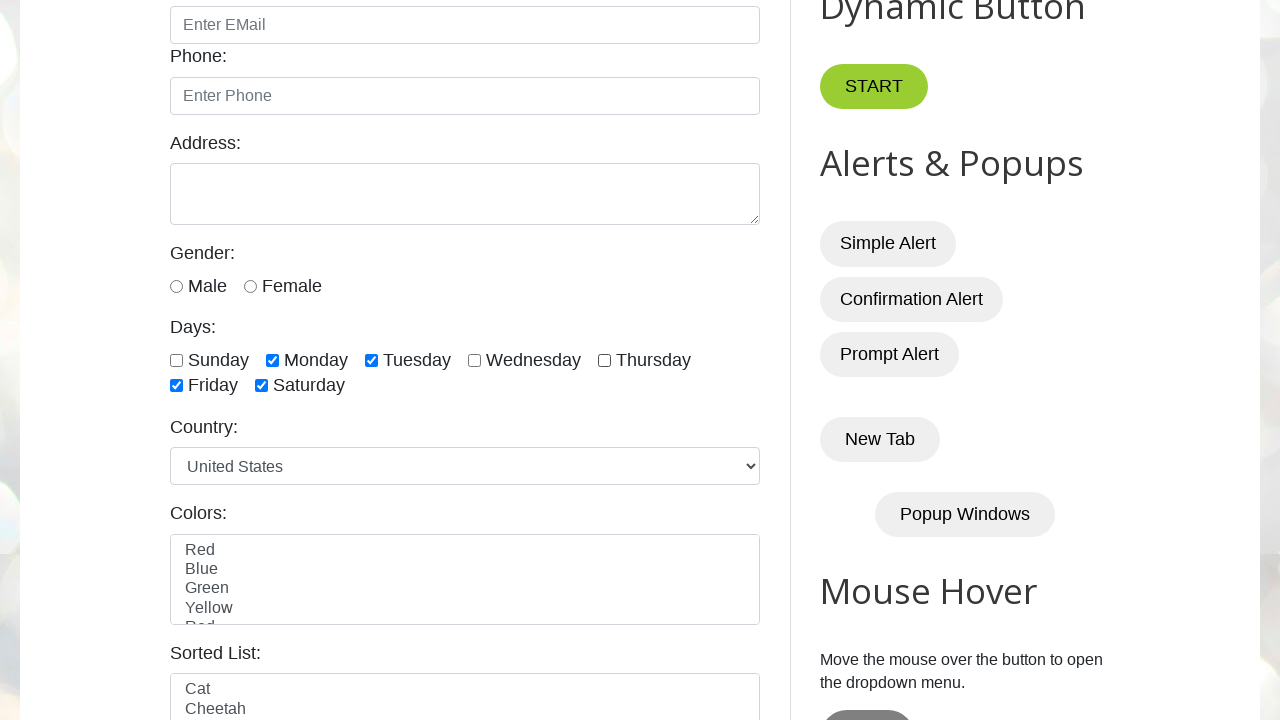

Clicked even-indexed checkbox #7 at (262, 386) on xpath=//input[@class='form-check-input' and @type='checkbox'] >> nth=6
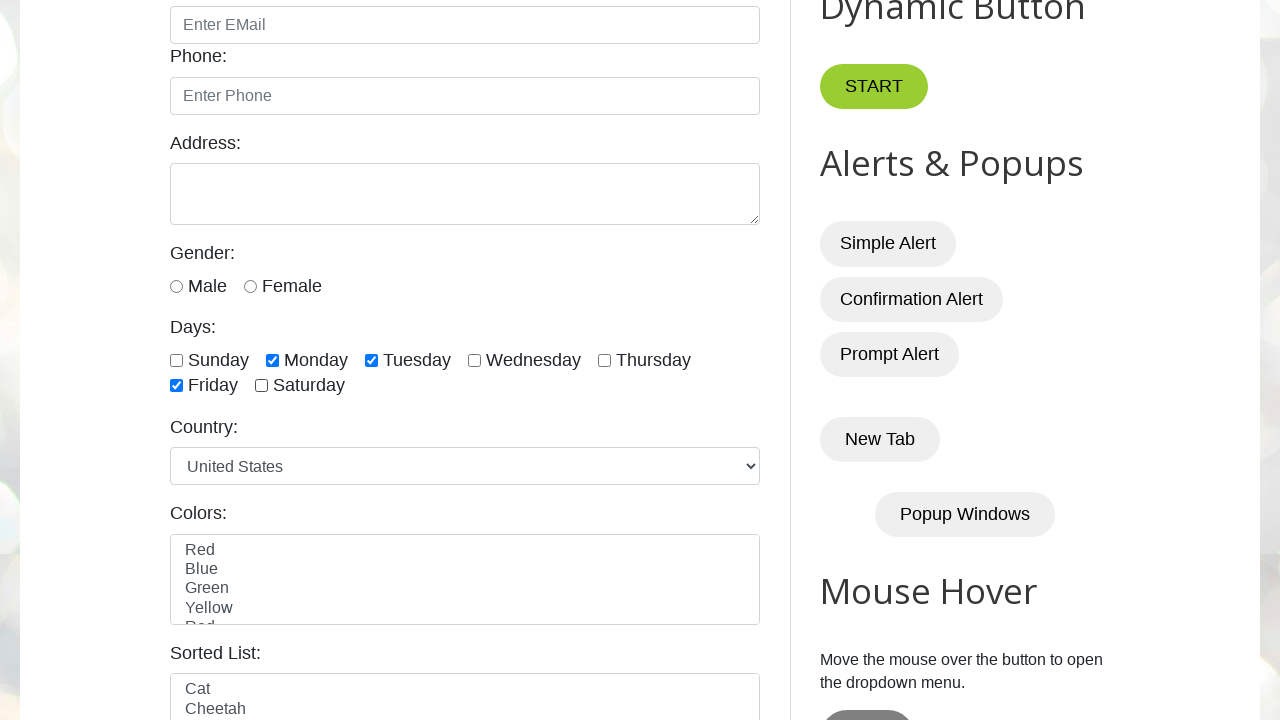

Clicked odd-indexed checkbox #2 at (272, 360) on xpath=//input[@class='form-check-input' and @type='checkbox'] >> nth=1
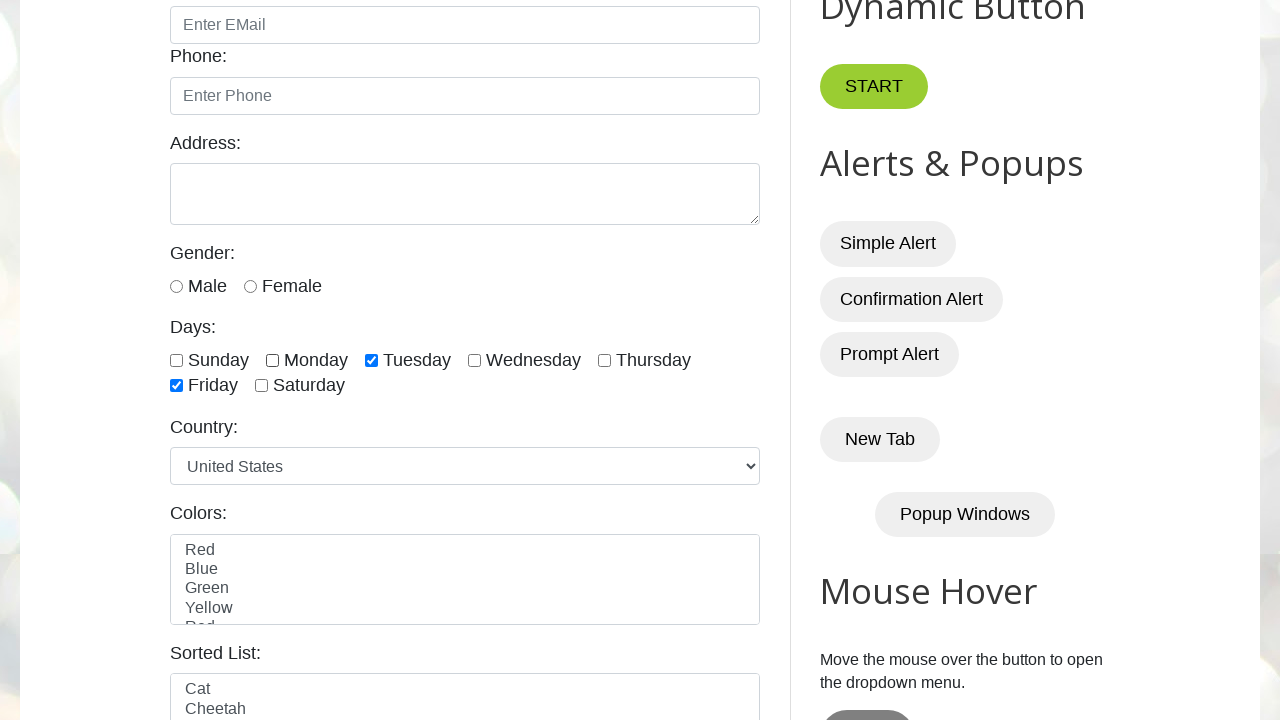

Clicked odd-indexed checkbox #4 at (474, 360) on xpath=//input[@class='form-check-input' and @type='checkbox'] >> nth=3
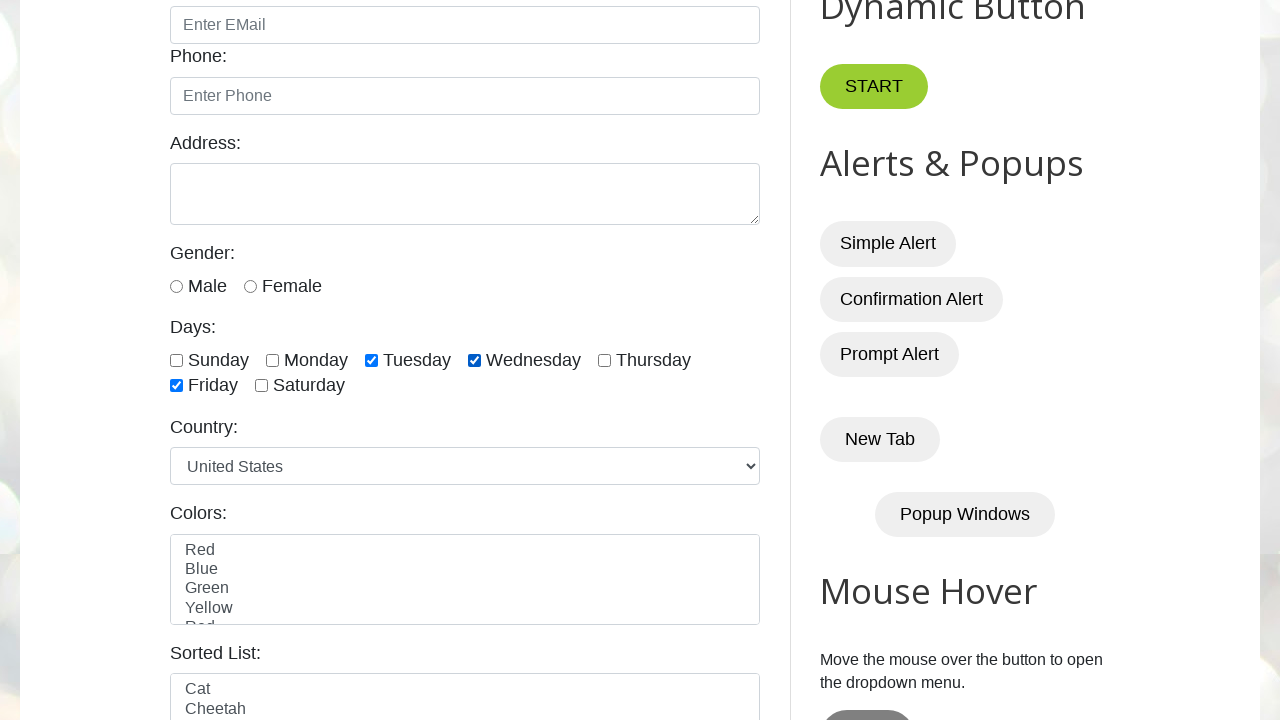

Clicked odd-indexed checkbox #6 at (176, 386) on xpath=//input[@class='form-check-input' and @type='checkbox'] >> nth=5
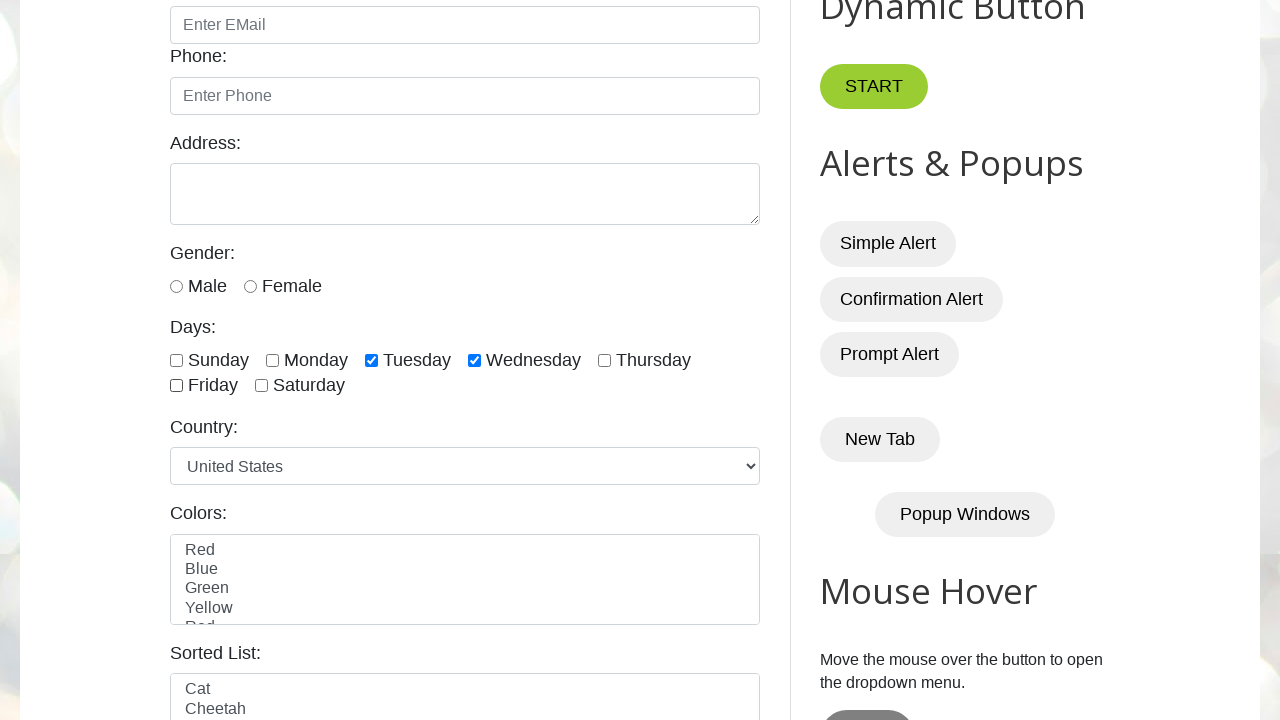

Clicked randomly selected checkbox #2 at (272, 360) on xpath=//input[@class='form-check-input' and @type='checkbox'] >> nth=1
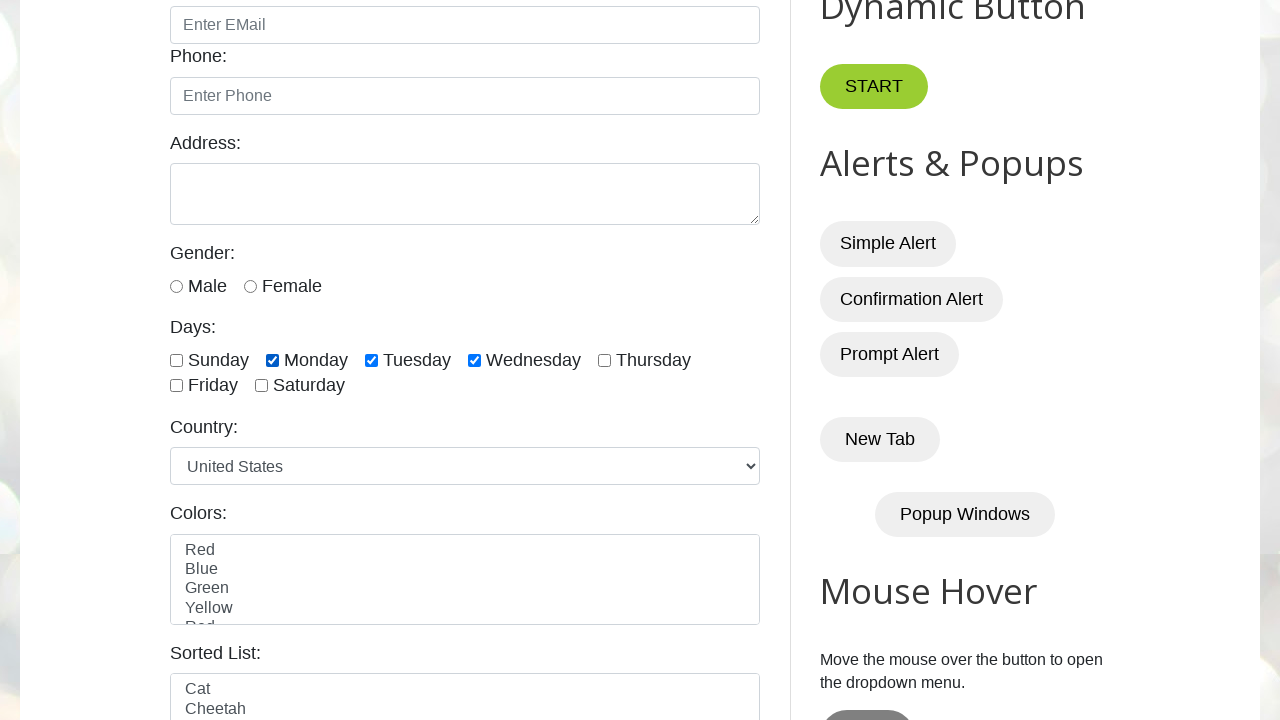

Clicked randomly selected checkbox #4 at (474, 360) on xpath=//input[@class='form-check-input' and @type='checkbox'] >> nth=3
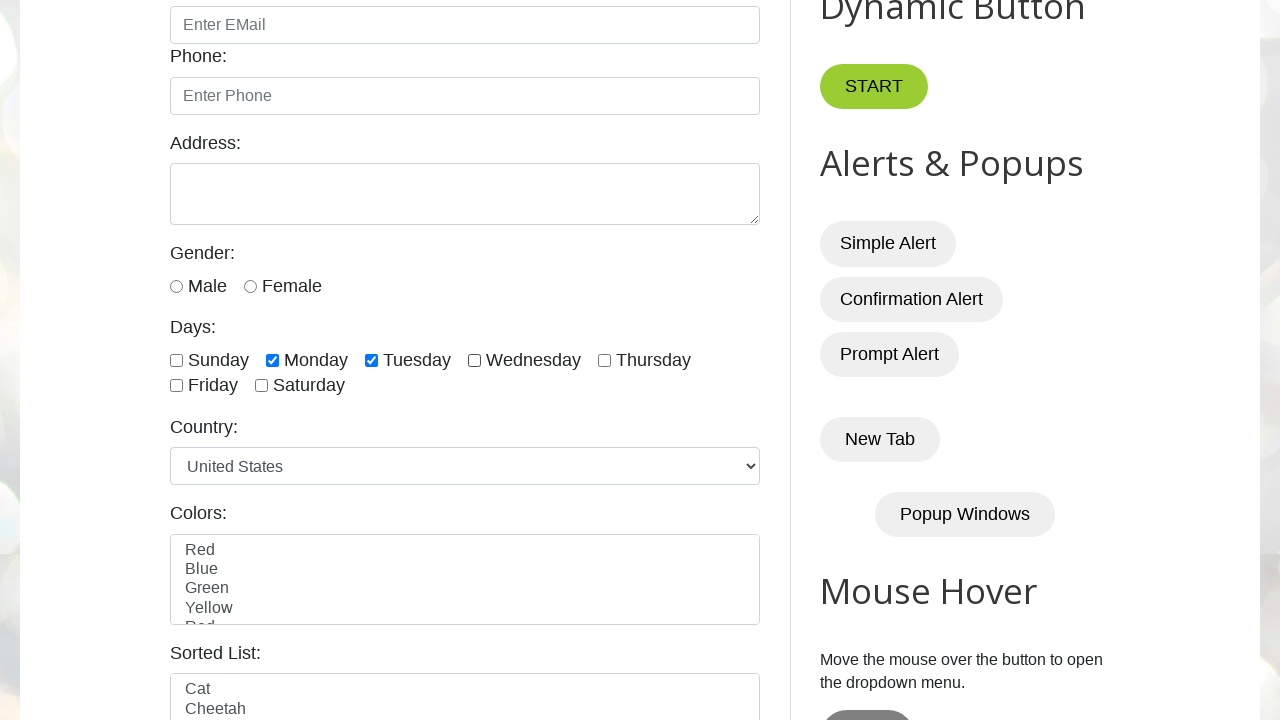

Clicked randomly selected checkbox #7 at (262, 386) on xpath=//input[@class='form-check-input' and @type='checkbox'] >> nth=6
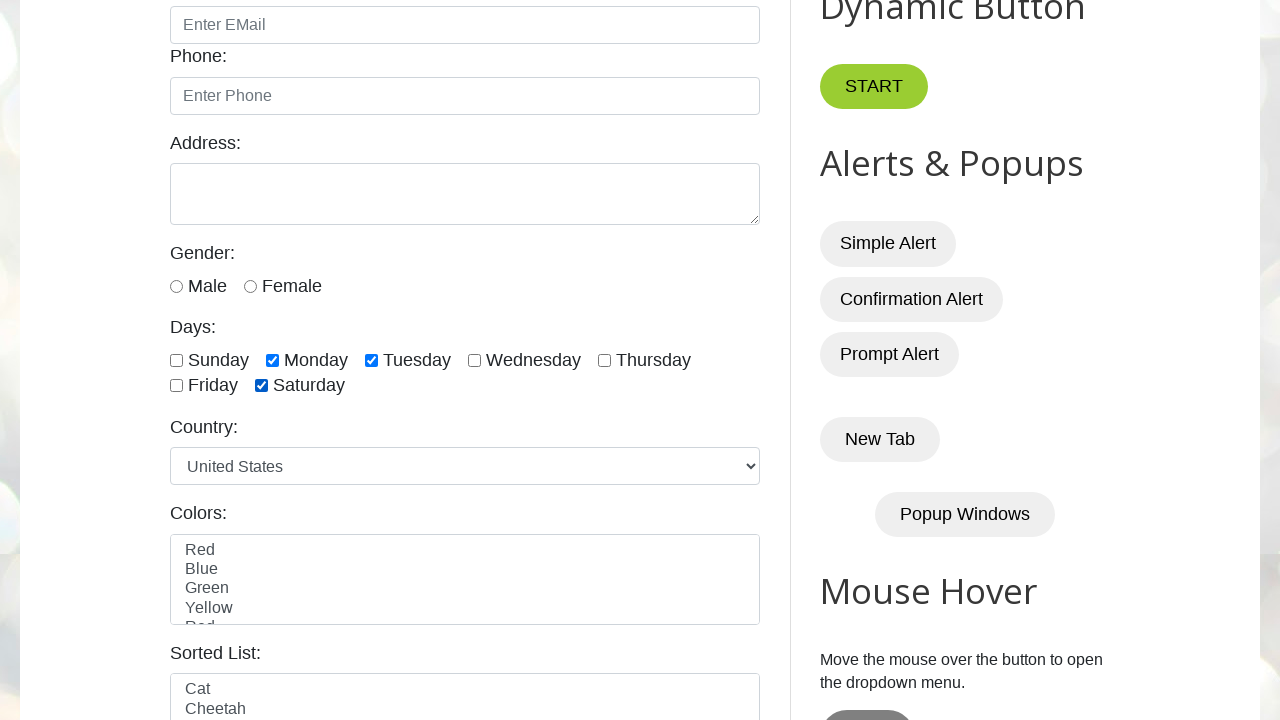

Checked checkbox #1 (was unchecked) at (176, 360) on xpath=//input[@class='form-check-input' and @type='checkbox'] >> nth=0
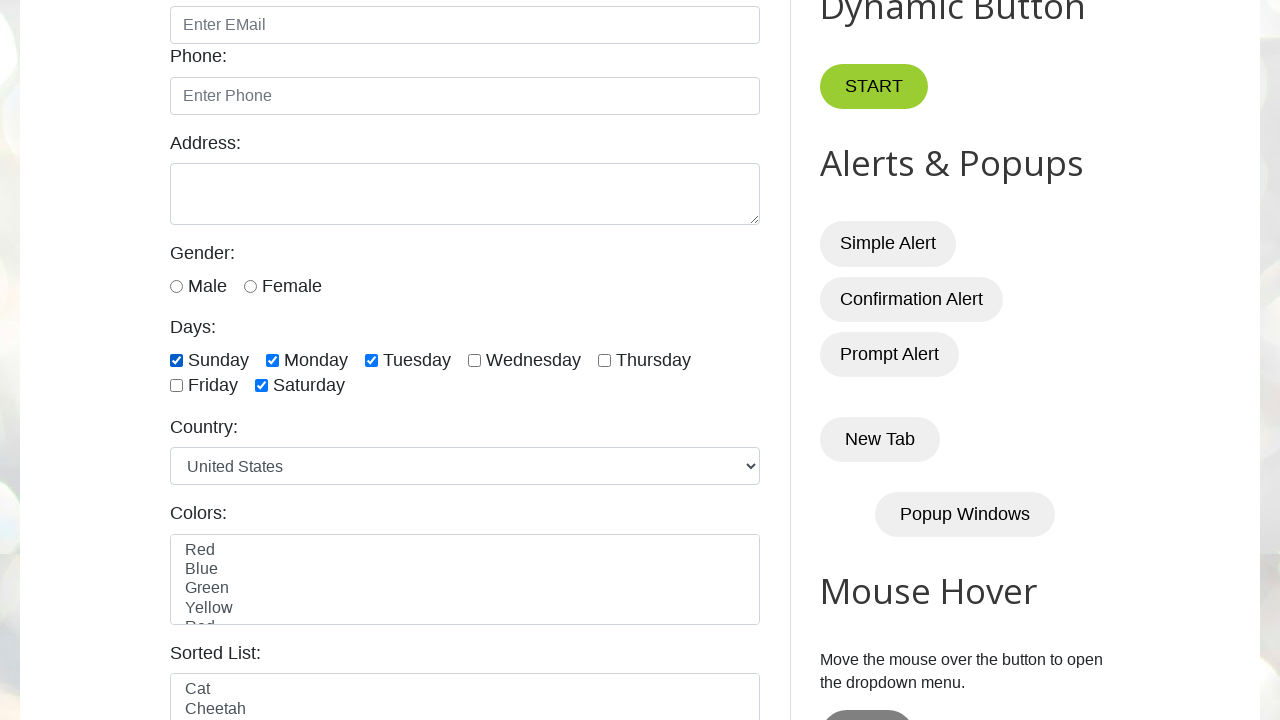

Unchecked checkbox #2 (was checked) at (272, 360) on xpath=//input[@class='form-check-input' and @type='checkbox'] >> nth=1
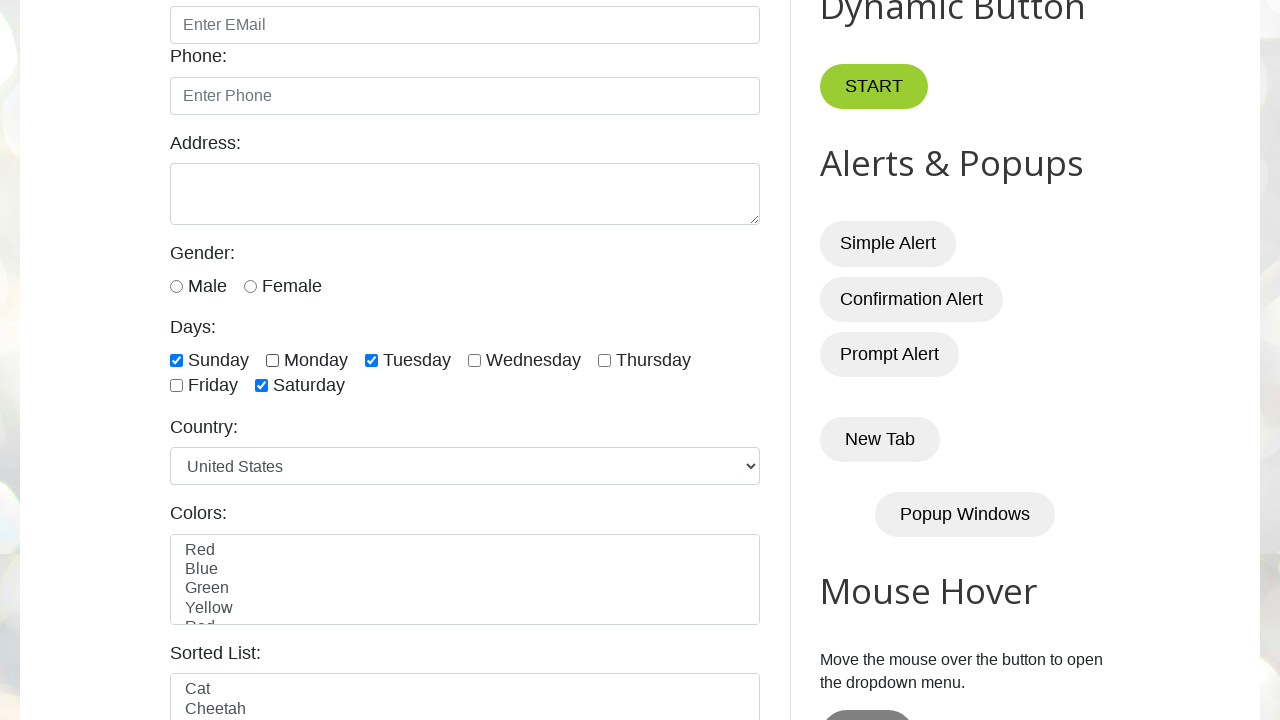

Unchecked checkbox #3 (was checked) at (372, 360) on xpath=//input[@class='form-check-input' and @type='checkbox'] >> nth=2
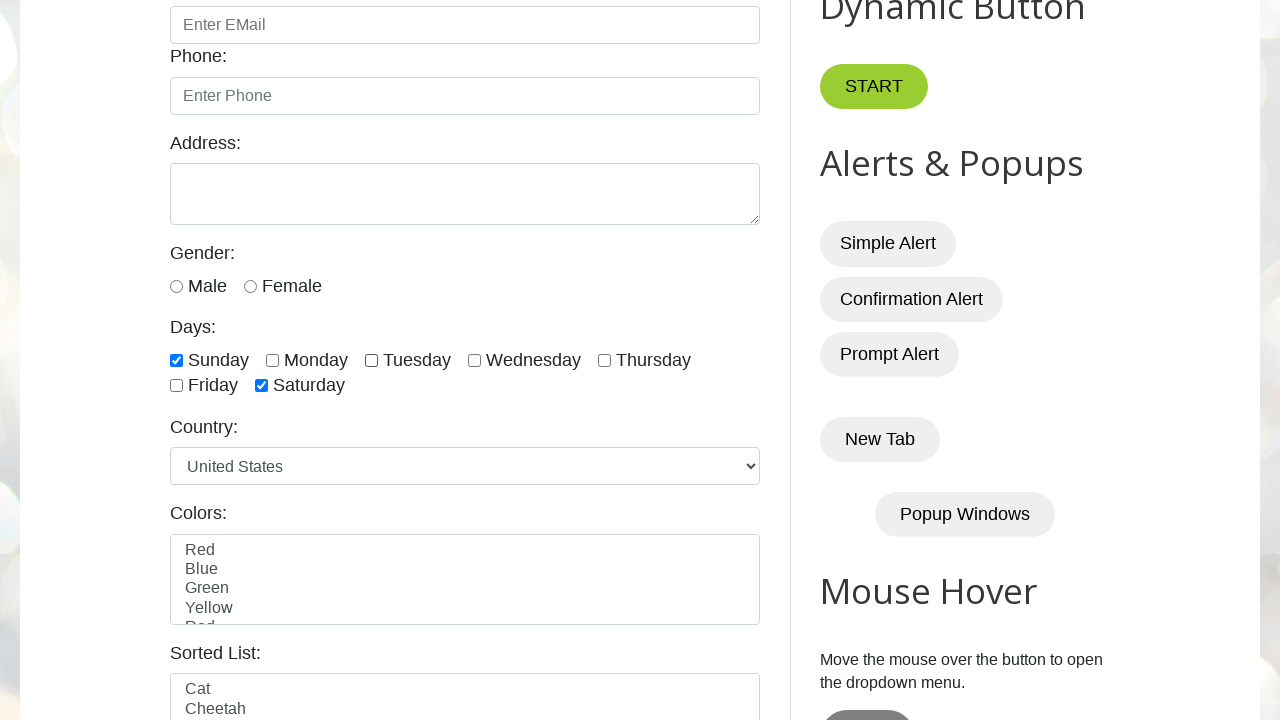

Checked checkbox #4 (was unchecked) at (474, 360) on xpath=//input[@class='form-check-input' and @type='checkbox'] >> nth=3
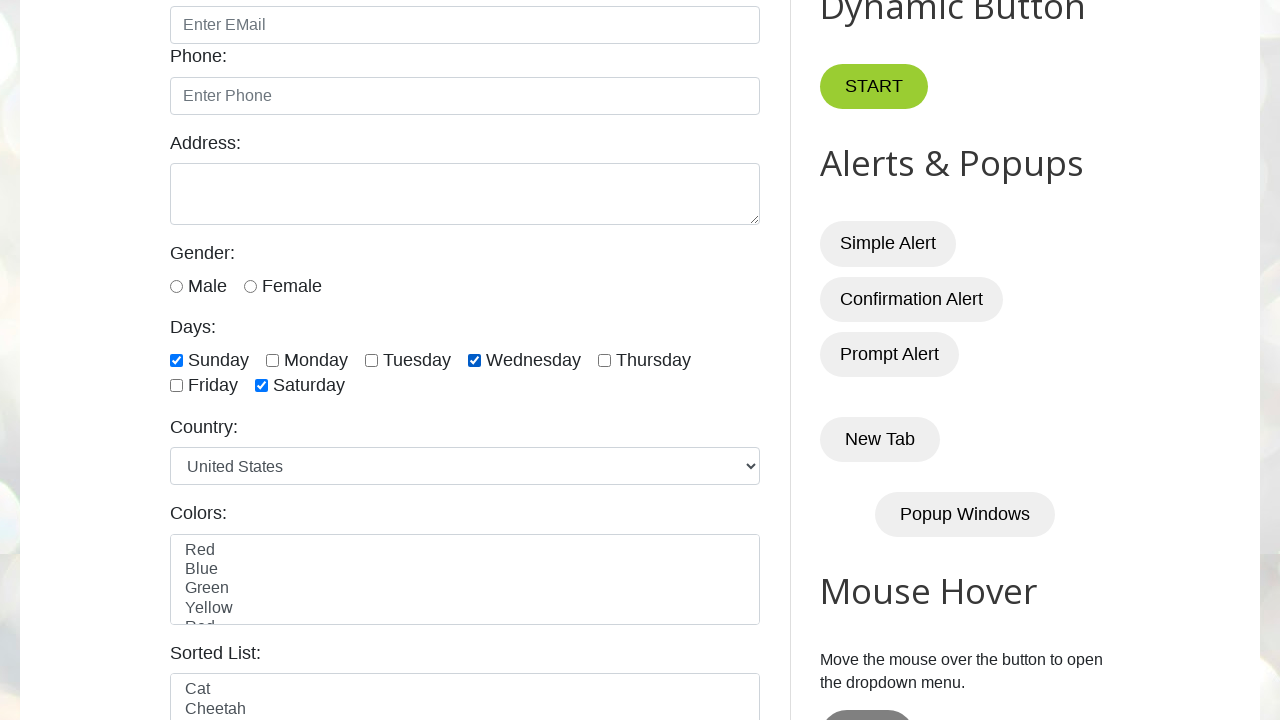

Checked checkbox #5 (was unchecked) at (604, 360) on xpath=//input[@class='form-check-input' and @type='checkbox'] >> nth=4
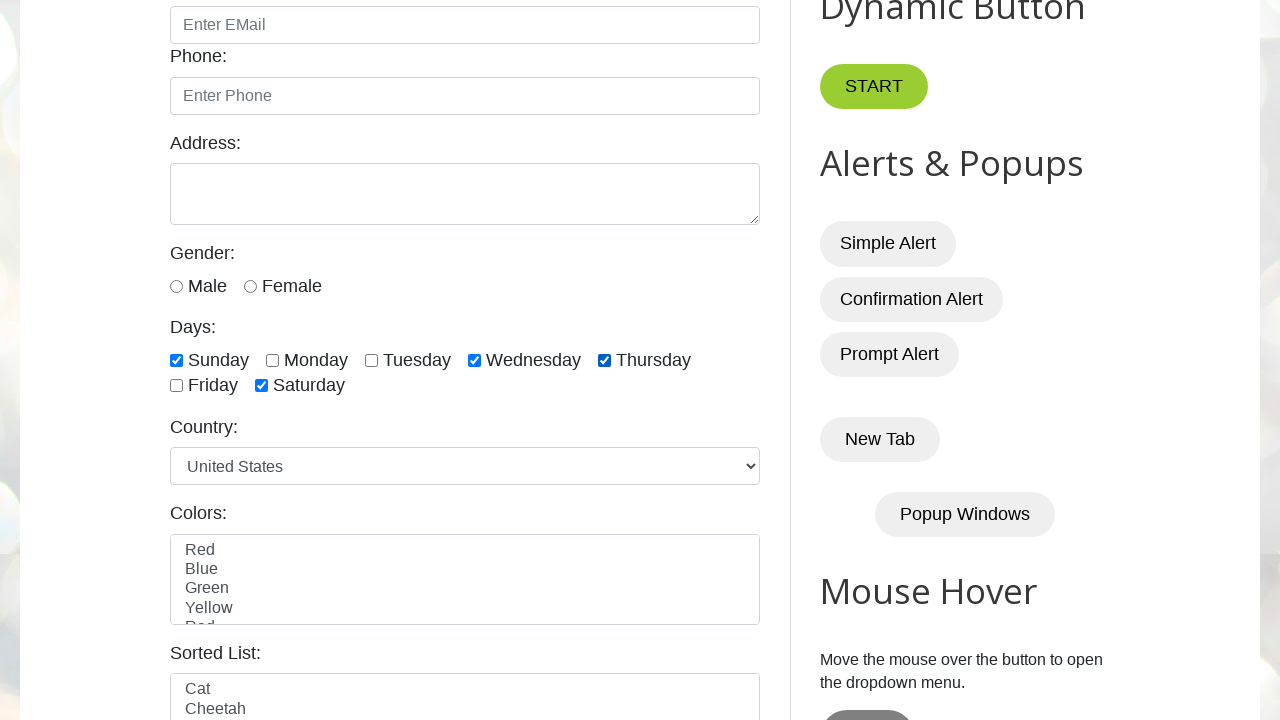

Checked checkbox #6 (was unchecked) at (176, 386) on xpath=//input[@class='form-check-input' and @type='checkbox'] >> nth=5
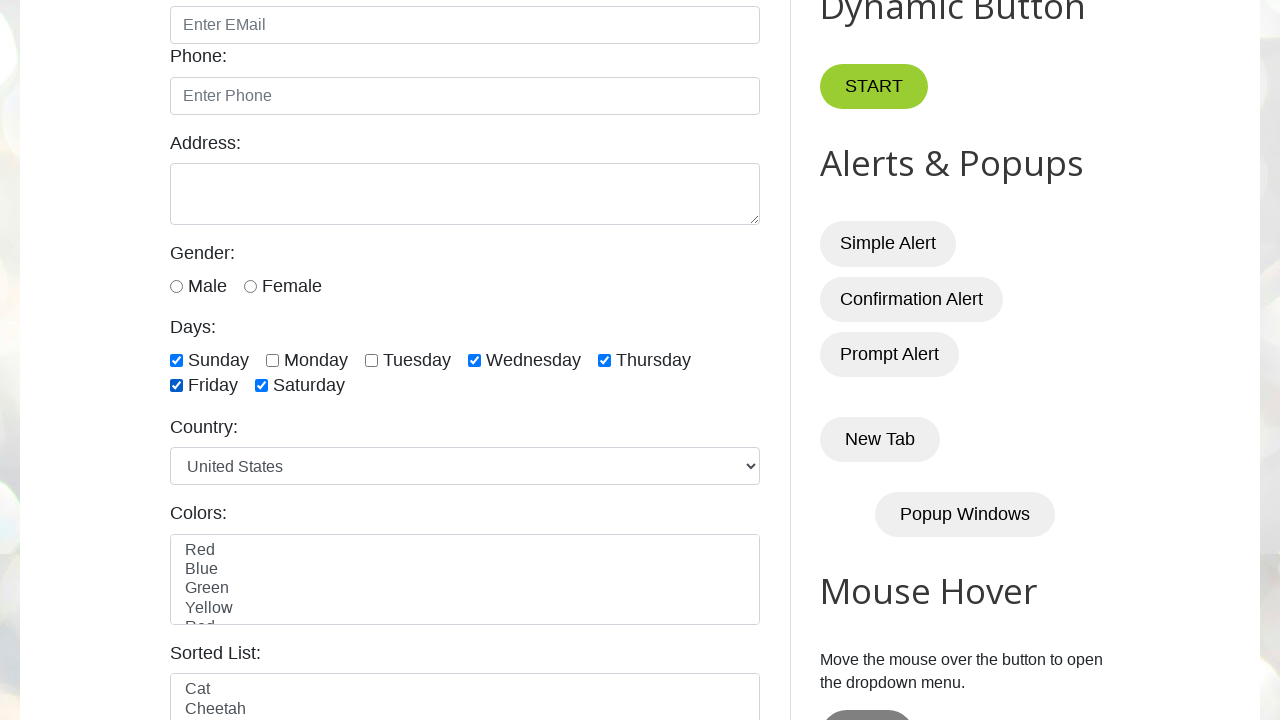

Unchecked checkbox #7 (was checked) at (262, 386) on xpath=//input[@class='form-check-input' and @type='checkbox'] >> nth=6
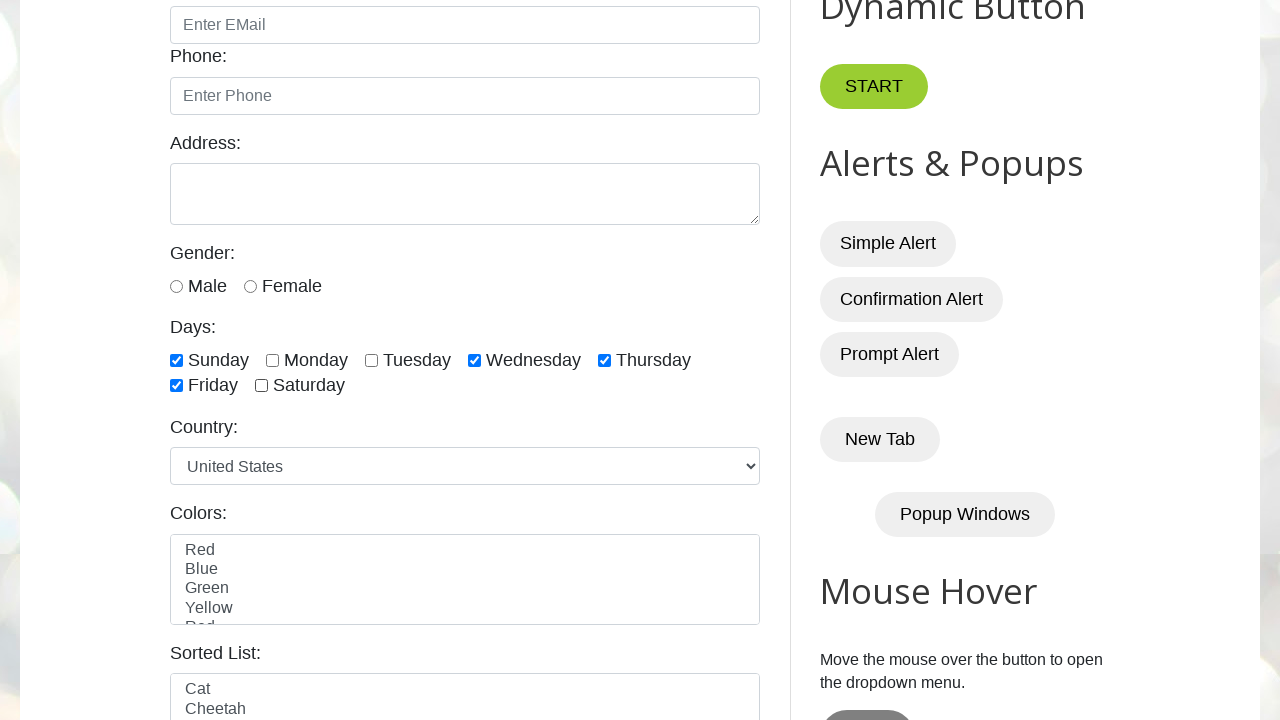

Selected Friday checkbox based on weekday condition at (176, 386) on xpath=//input[@id='friday']
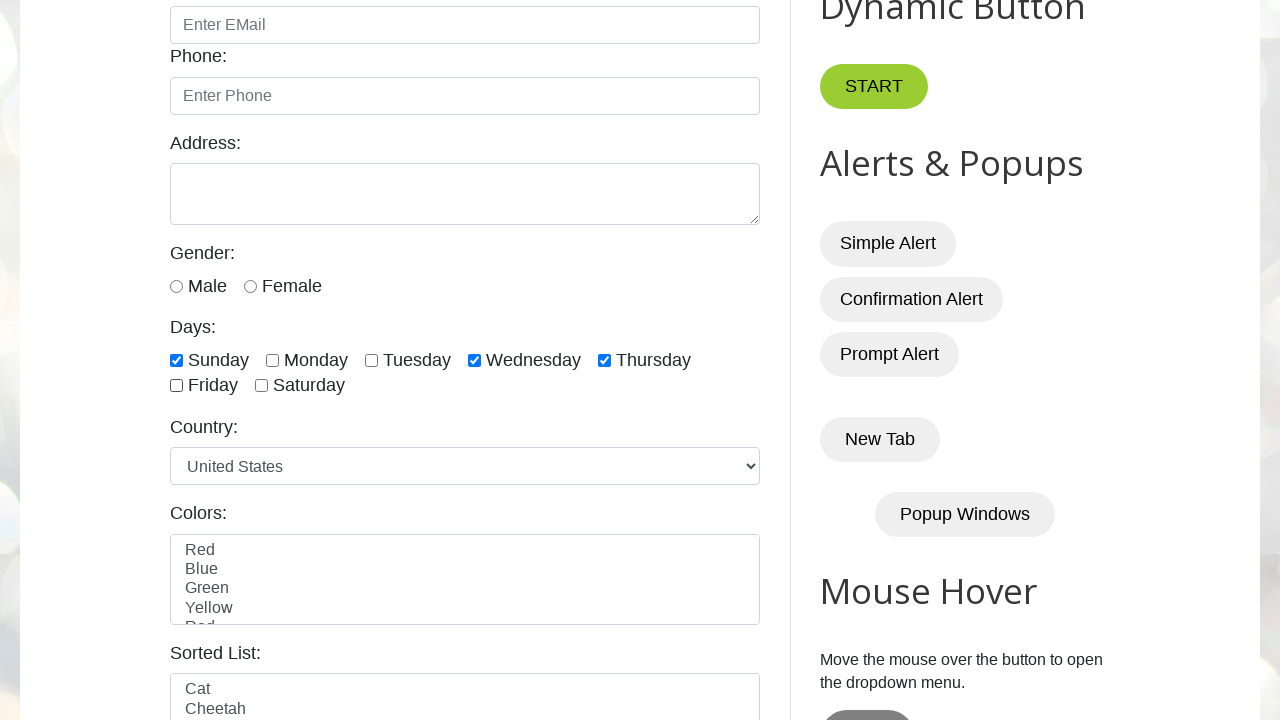

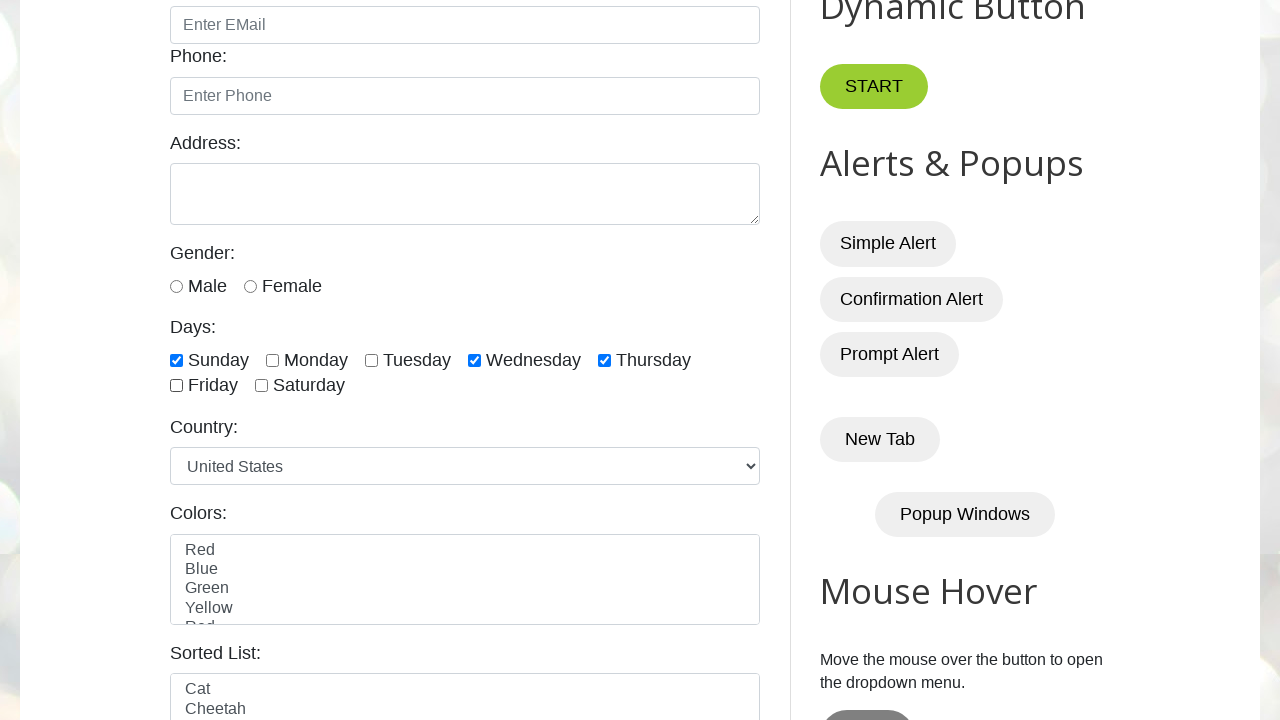